Tests the date picker functionality by clicking on the date picker input, navigating to a specific month/year (January 2024) using the previous button, and selecting a specific date (28).

Starting URL: https://testautomationpractice.blogspot.com/

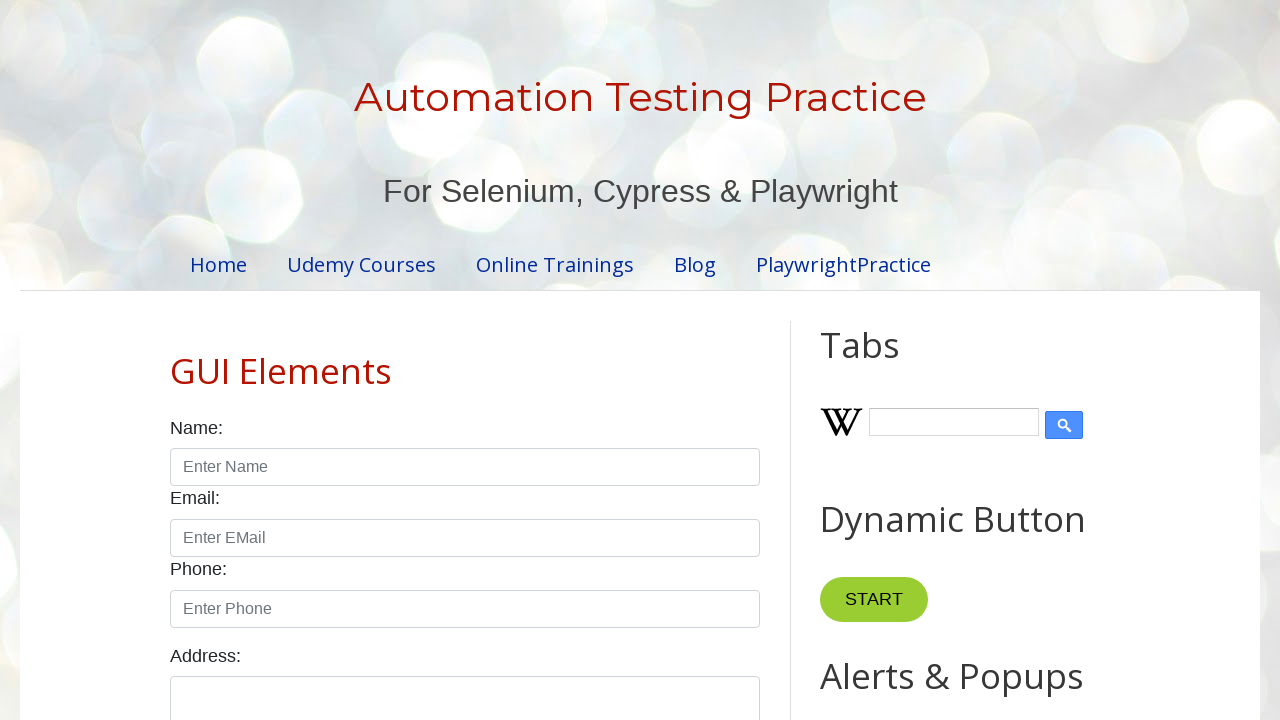

Clicked date picker input to open calendar at (515, 360) on #datepicker
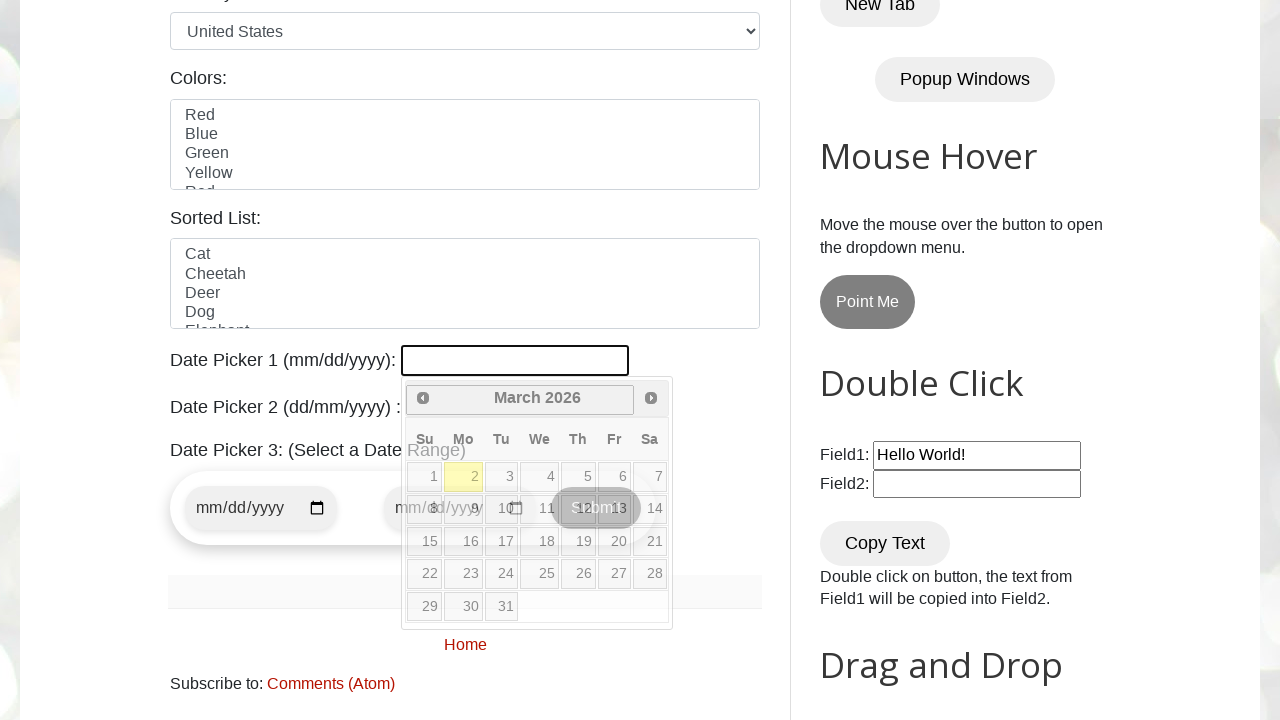

Date picker calendar appeared
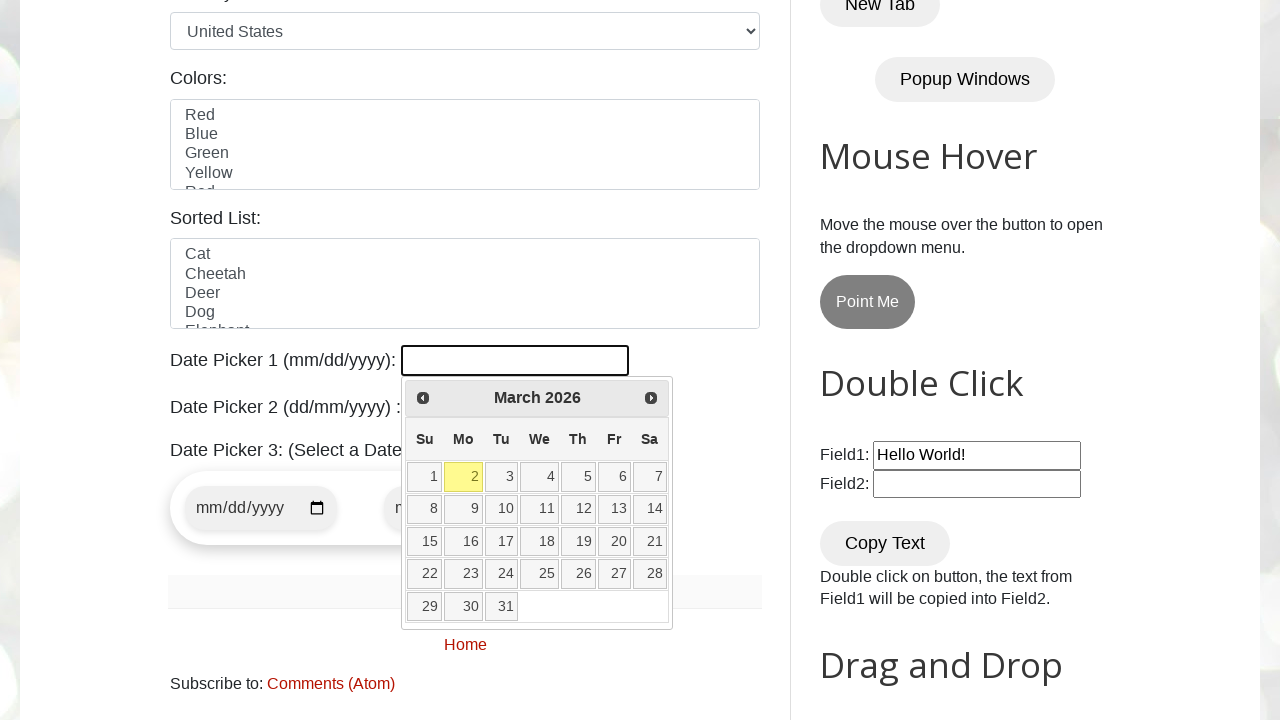

Clicked previous button to navigate to earlier month (currently at March 2026) at (423, 398) on .ui-datepicker-prev
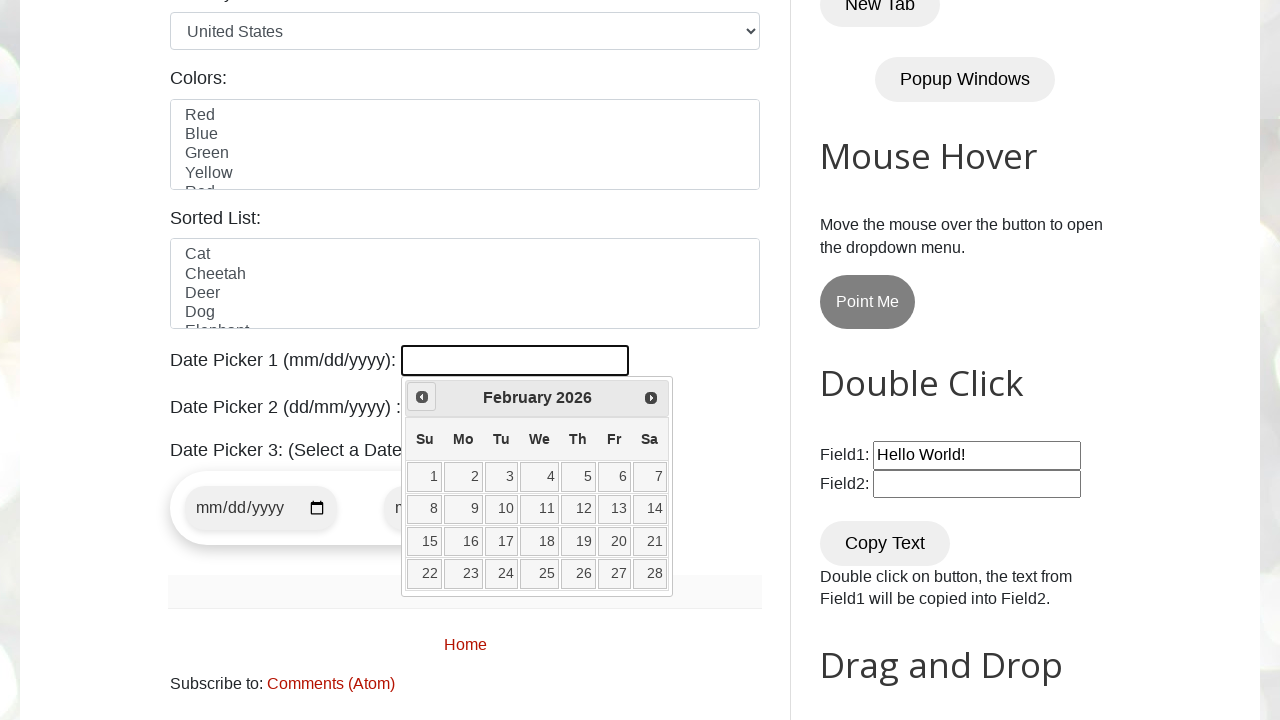

Waited for calendar to update
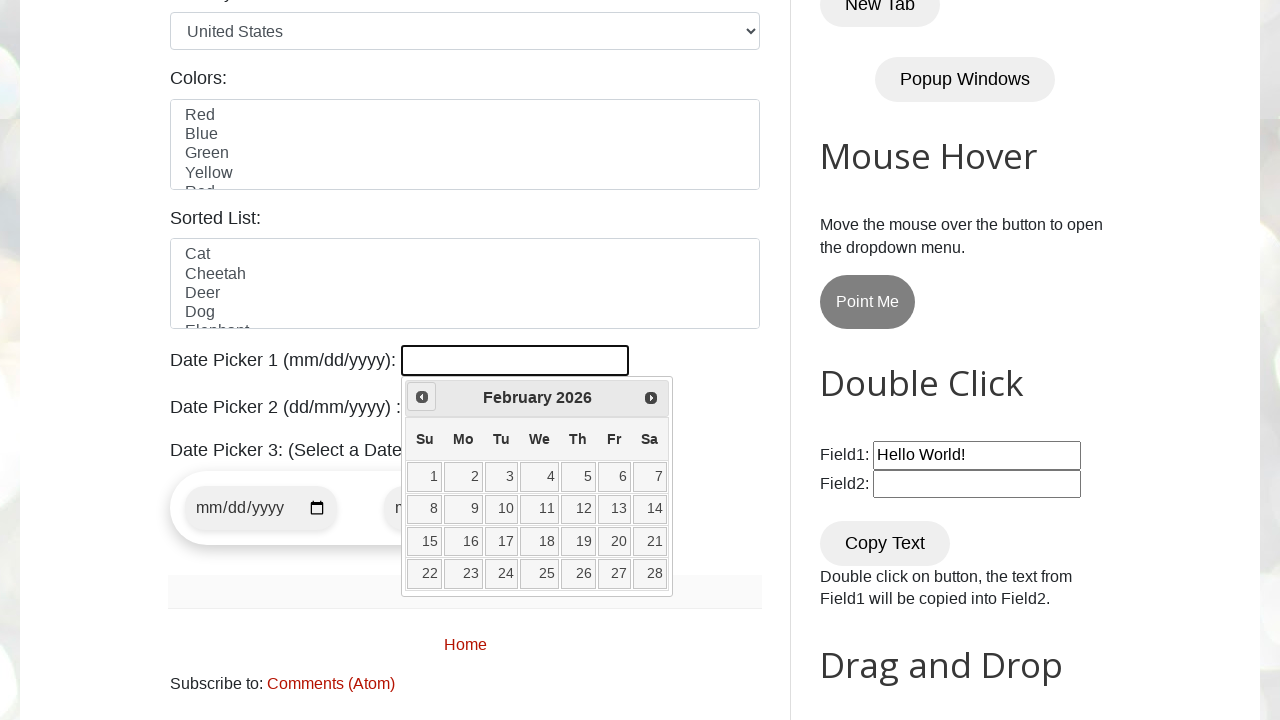

Clicked previous button to navigate to earlier month (currently at February 2026) at (422, 397) on .ui-datepicker-prev
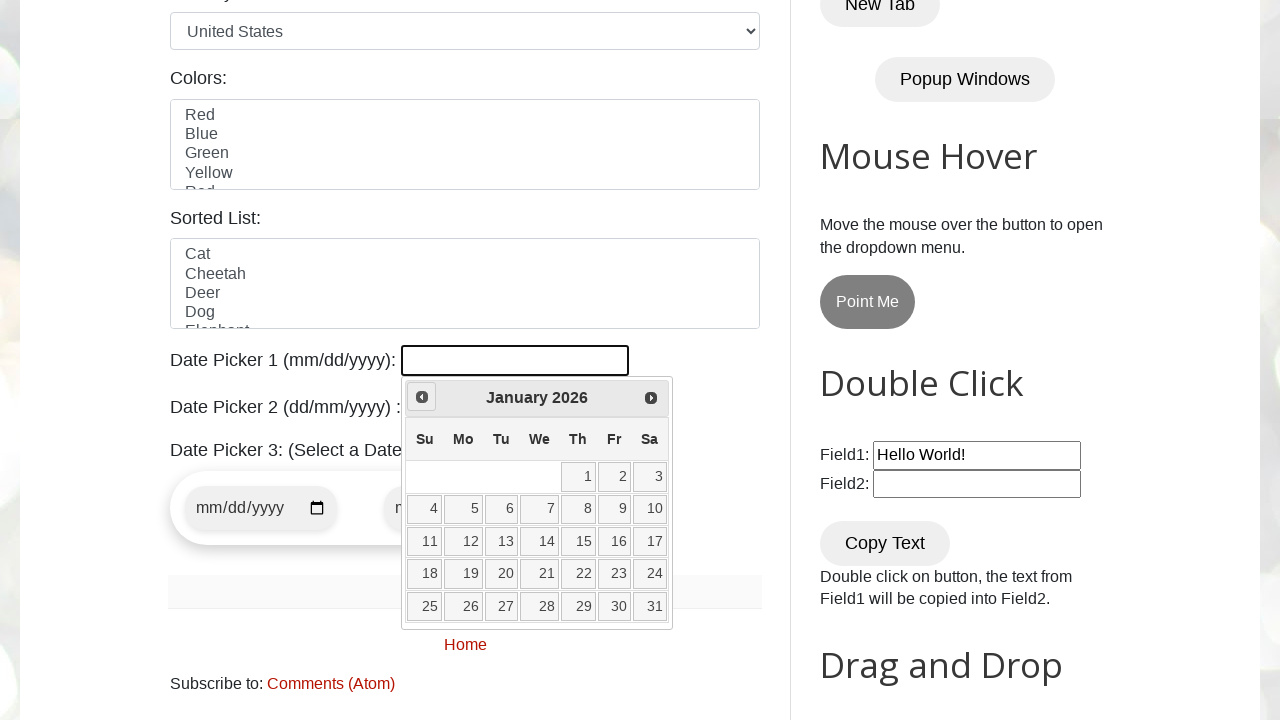

Waited for calendar to update
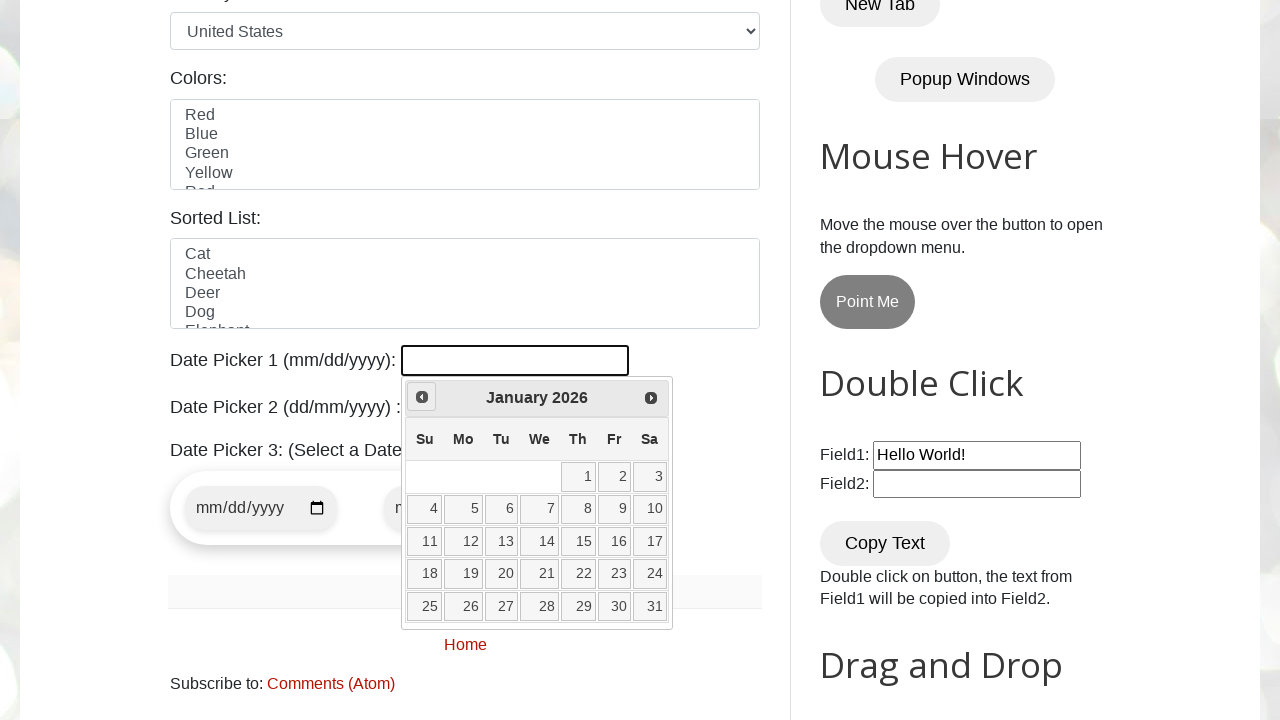

Clicked previous button to navigate to earlier month (currently at January 2026) at (422, 397) on .ui-datepicker-prev
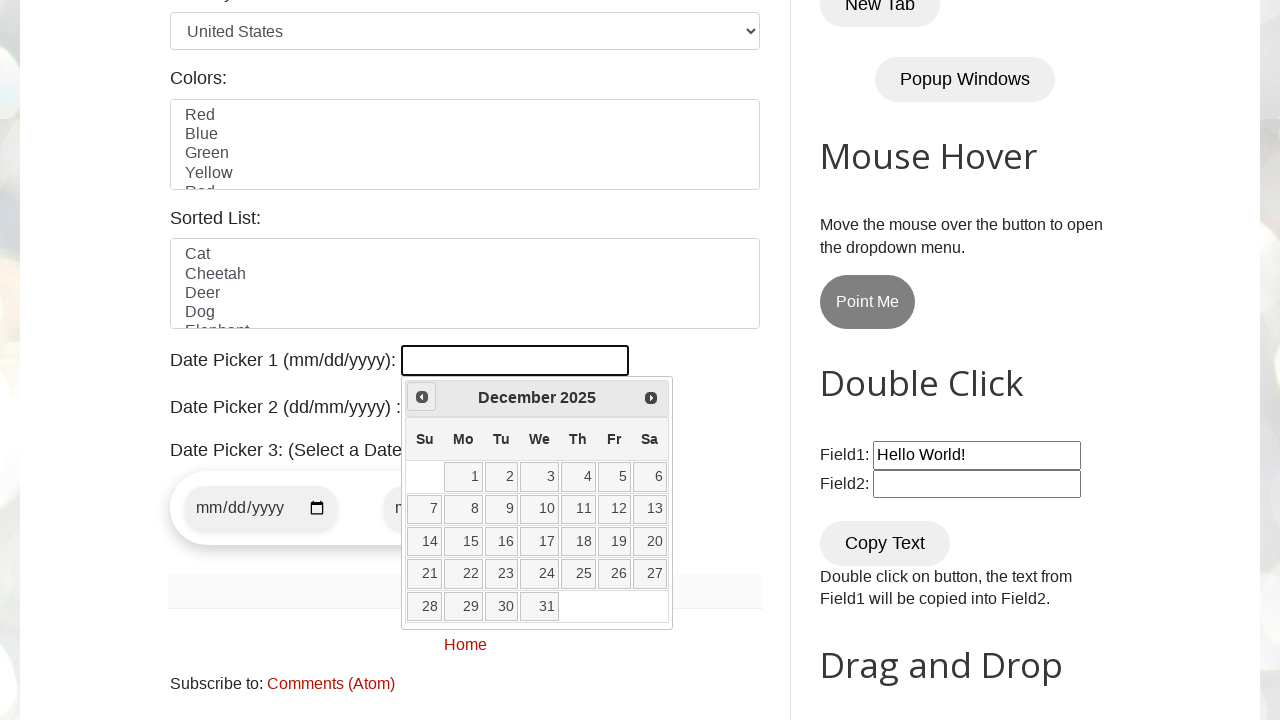

Waited for calendar to update
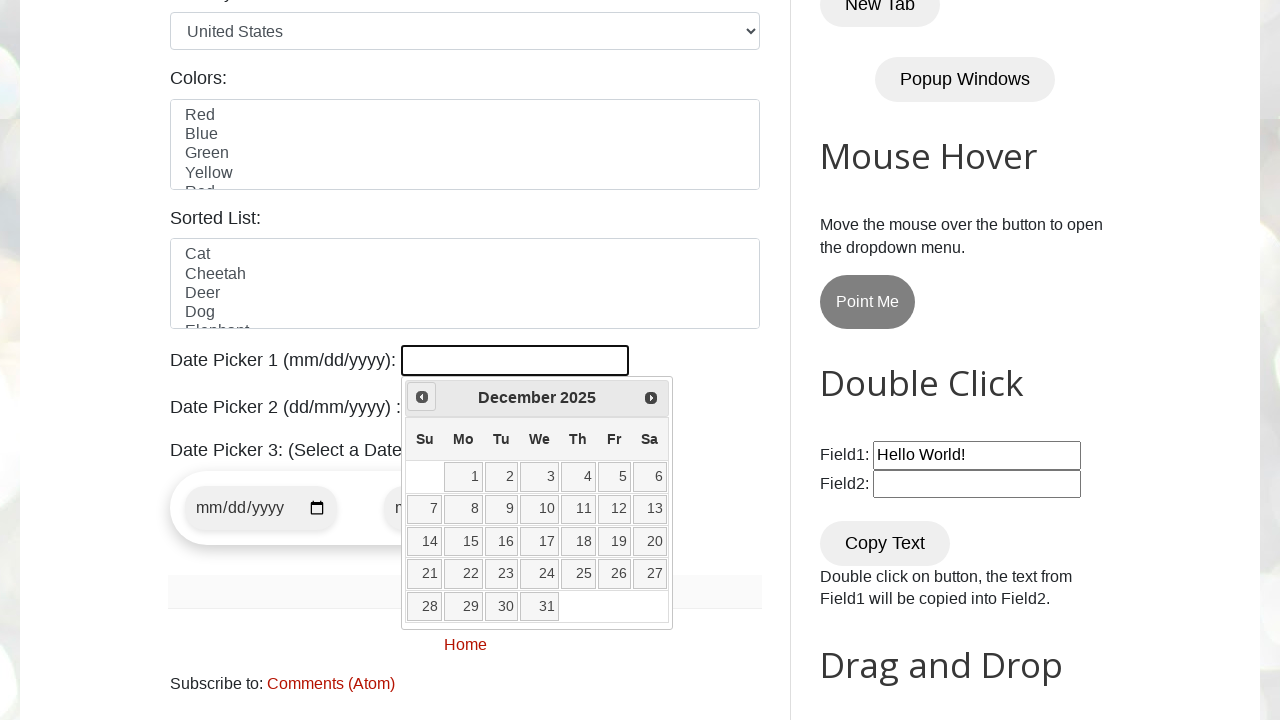

Clicked previous button to navigate to earlier month (currently at December 2025) at (422, 397) on .ui-datepicker-prev
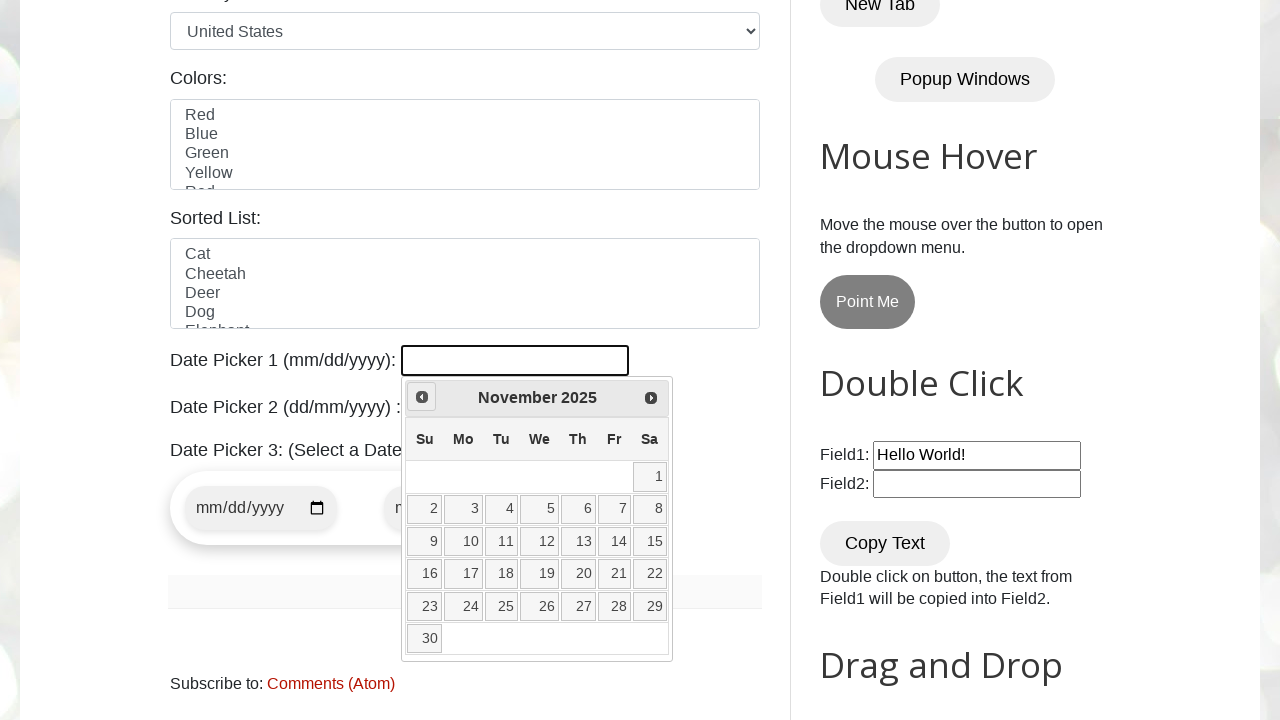

Waited for calendar to update
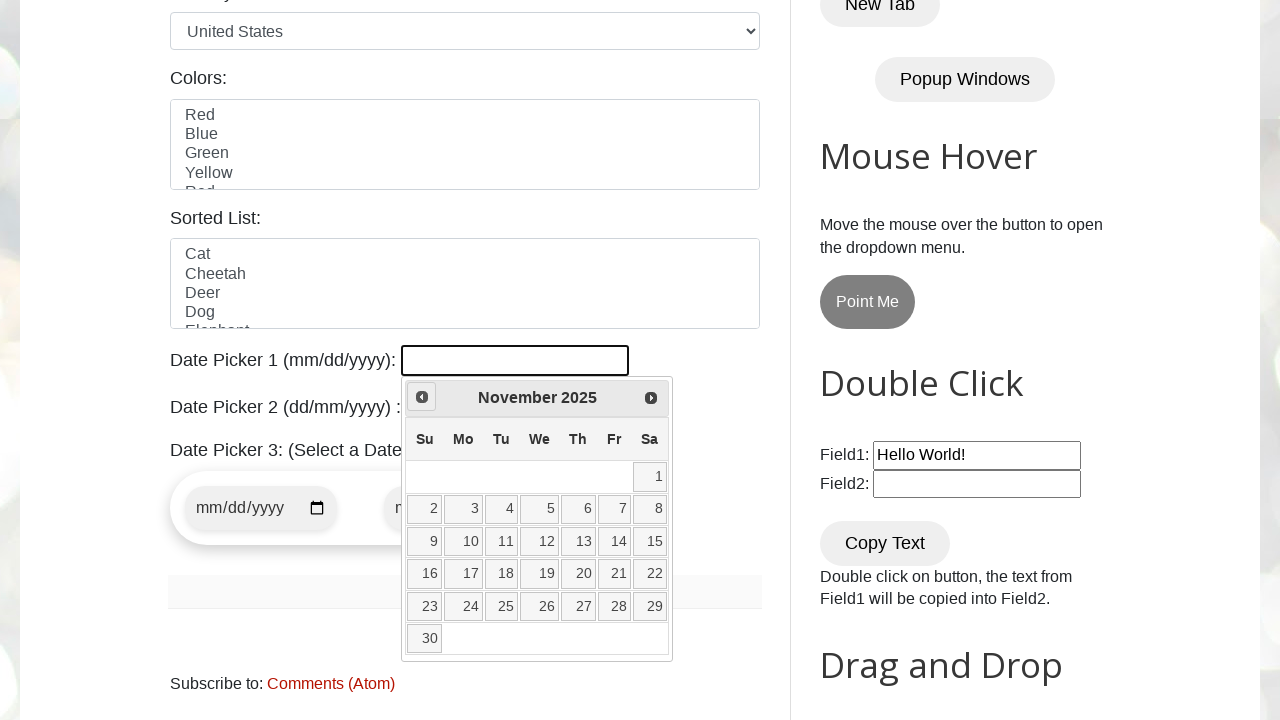

Clicked previous button to navigate to earlier month (currently at November 2025) at (422, 397) on .ui-datepicker-prev
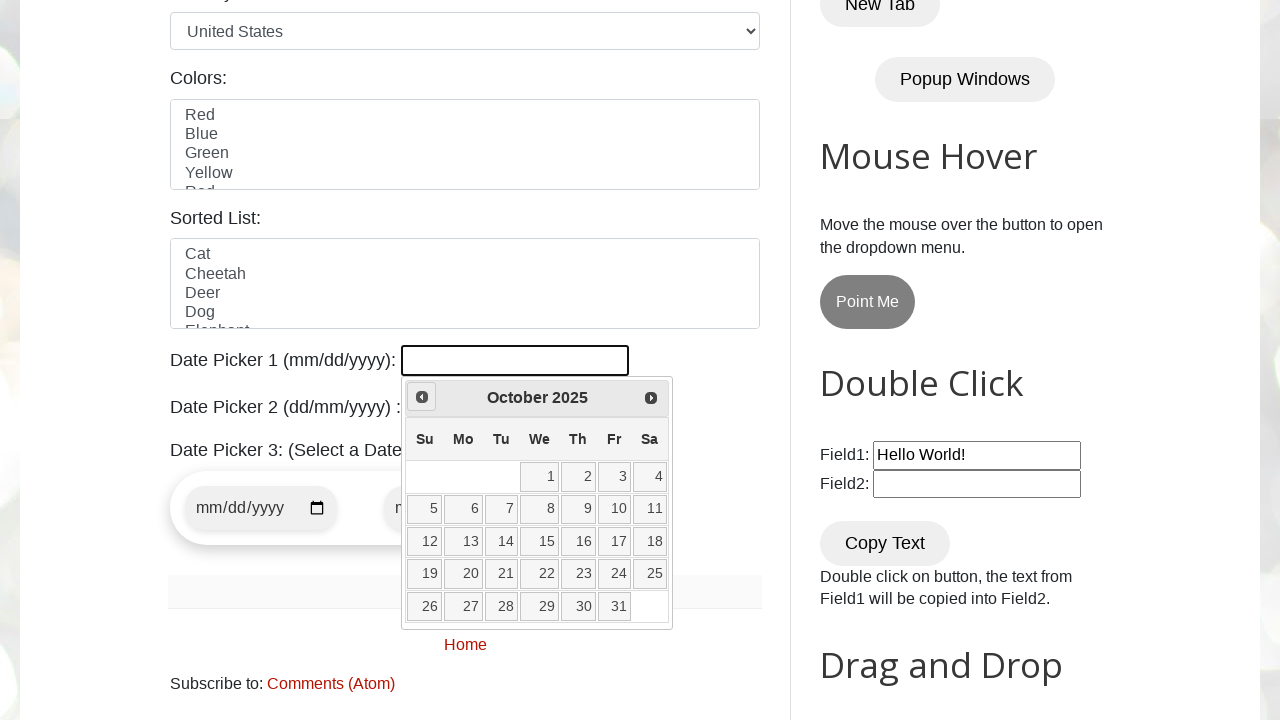

Waited for calendar to update
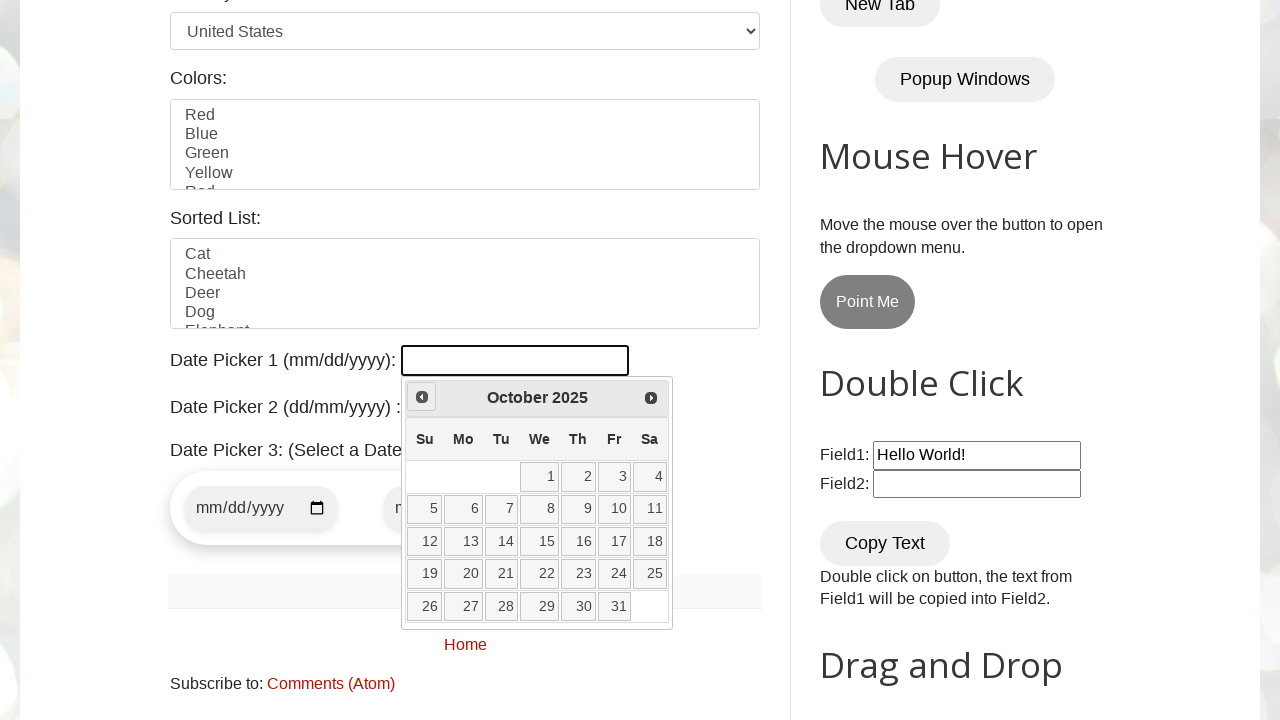

Clicked previous button to navigate to earlier month (currently at October 2025) at (422, 397) on .ui-datepicker-prev
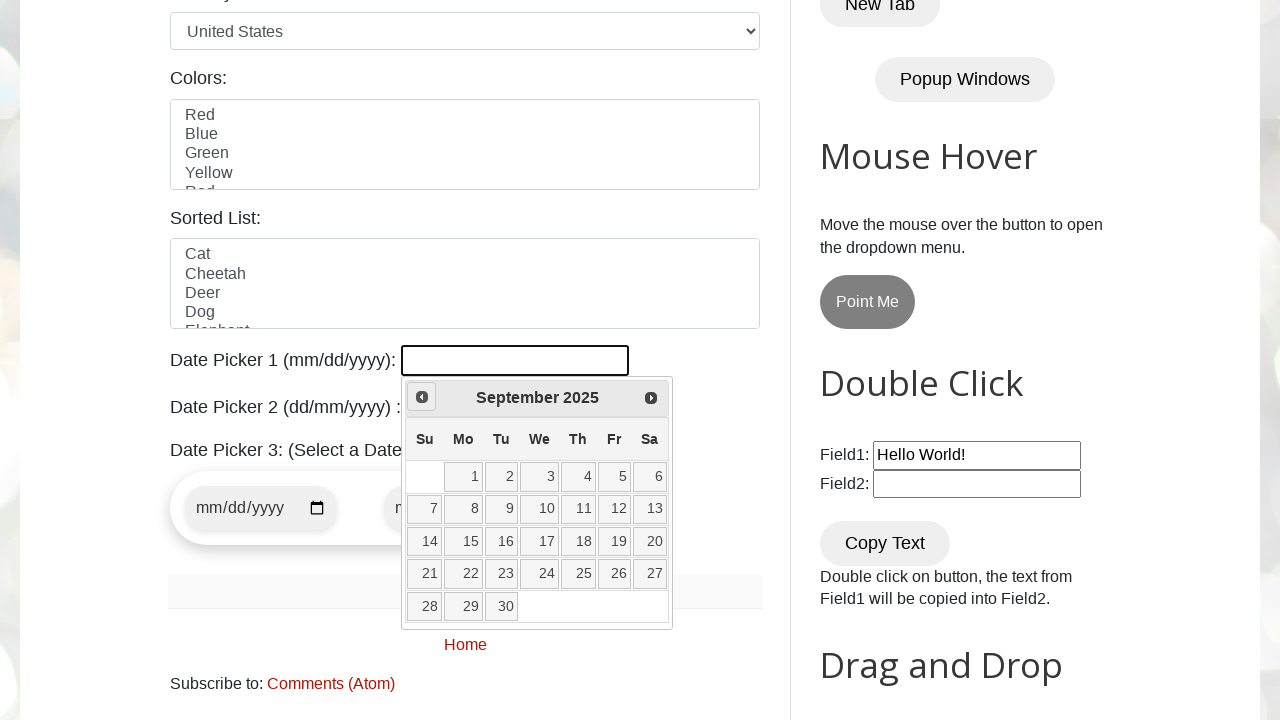

Waited for calendar to update
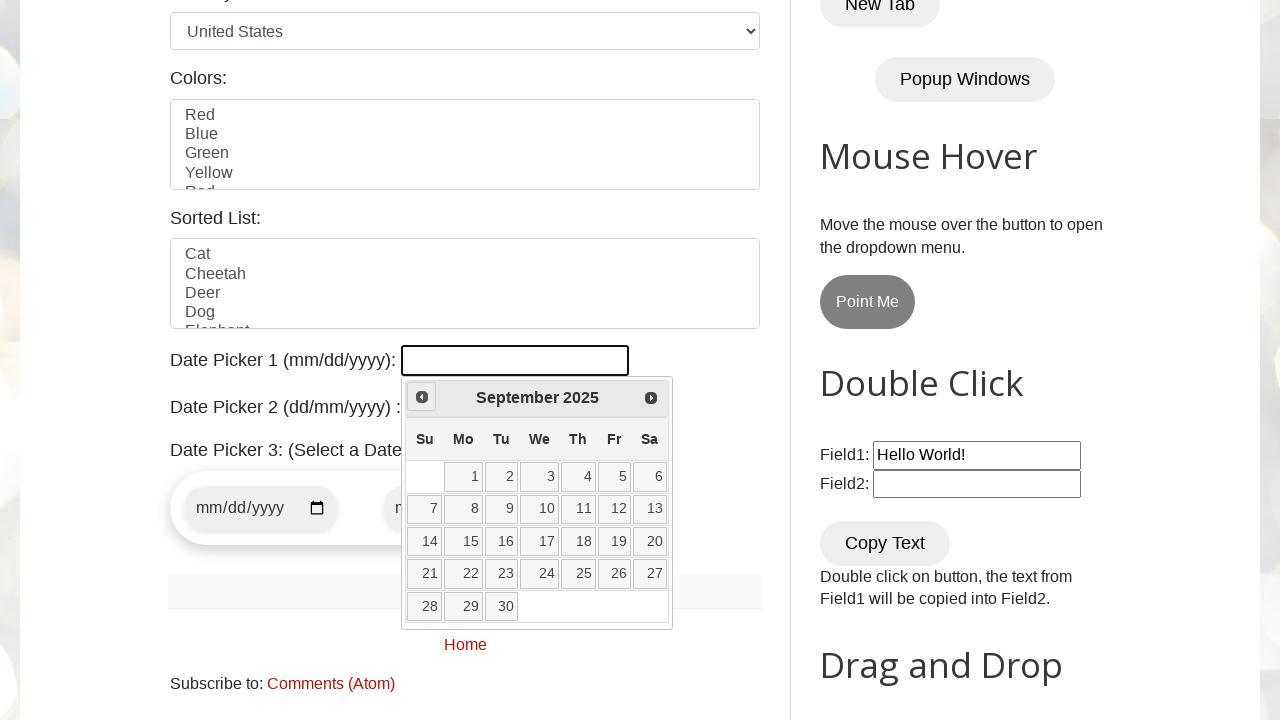

Clicked previous button to navigate to earlier month (currently at September 2025) at (422, 397) on .ui-datepicker-prev
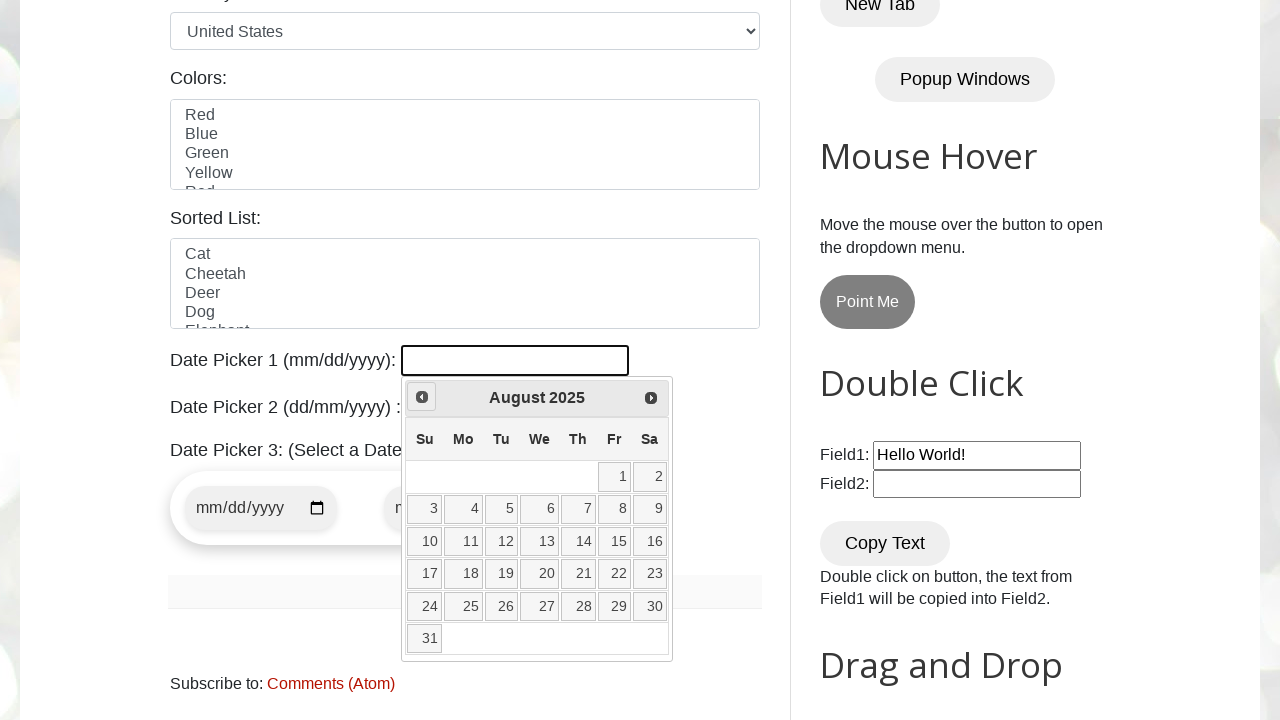

Waited for calendar to update
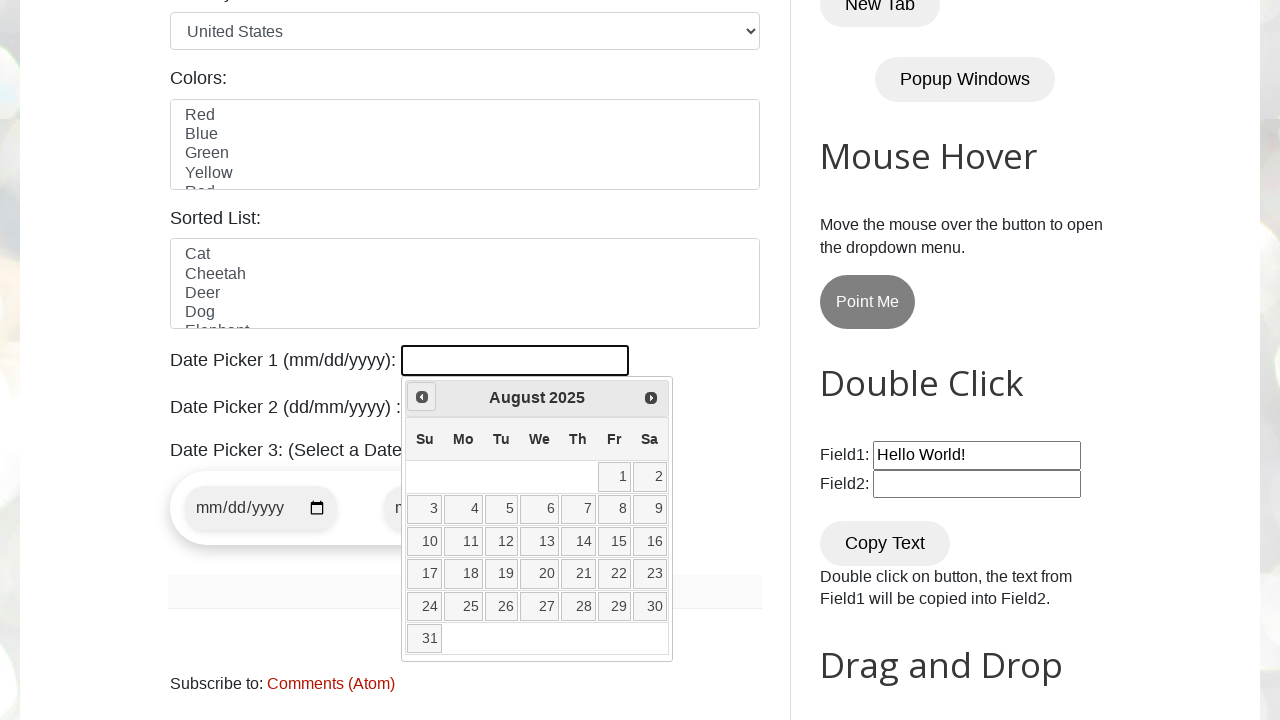

Clicked previous button to navigate to earlier month (currently at August 2025) at (422, 397) on .ui-datepicker-prev
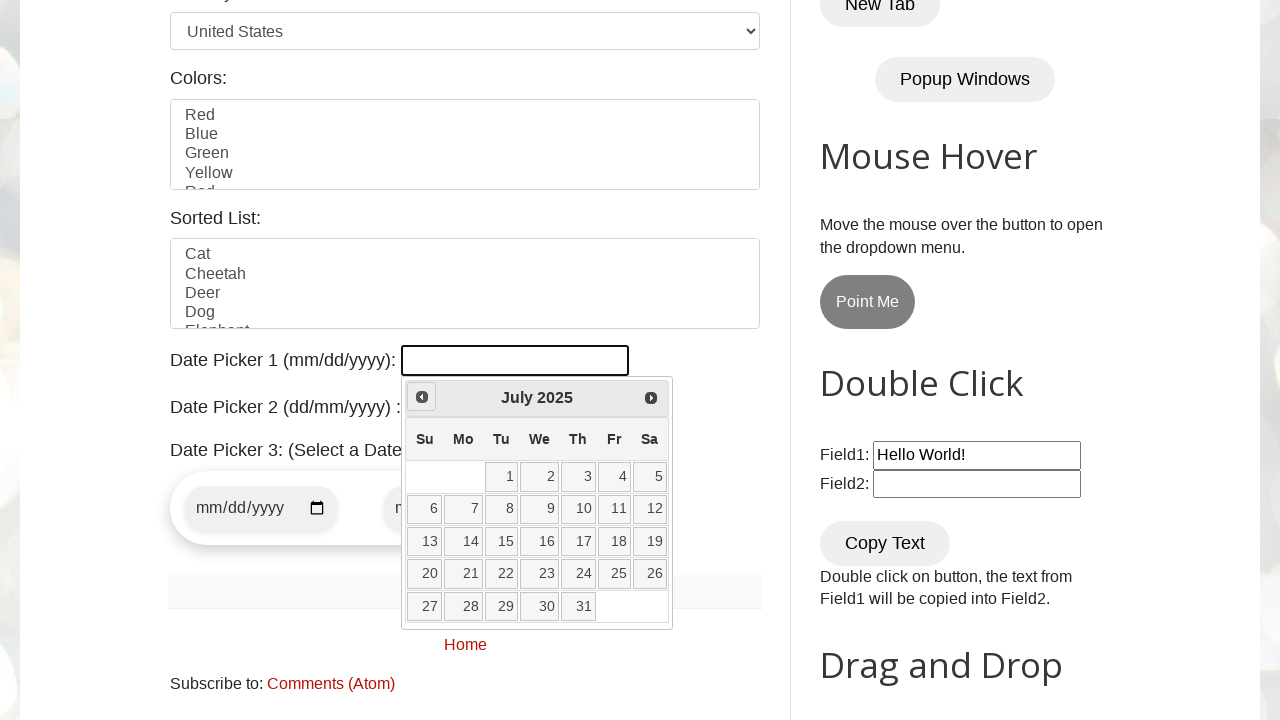

Waited for calendar to update
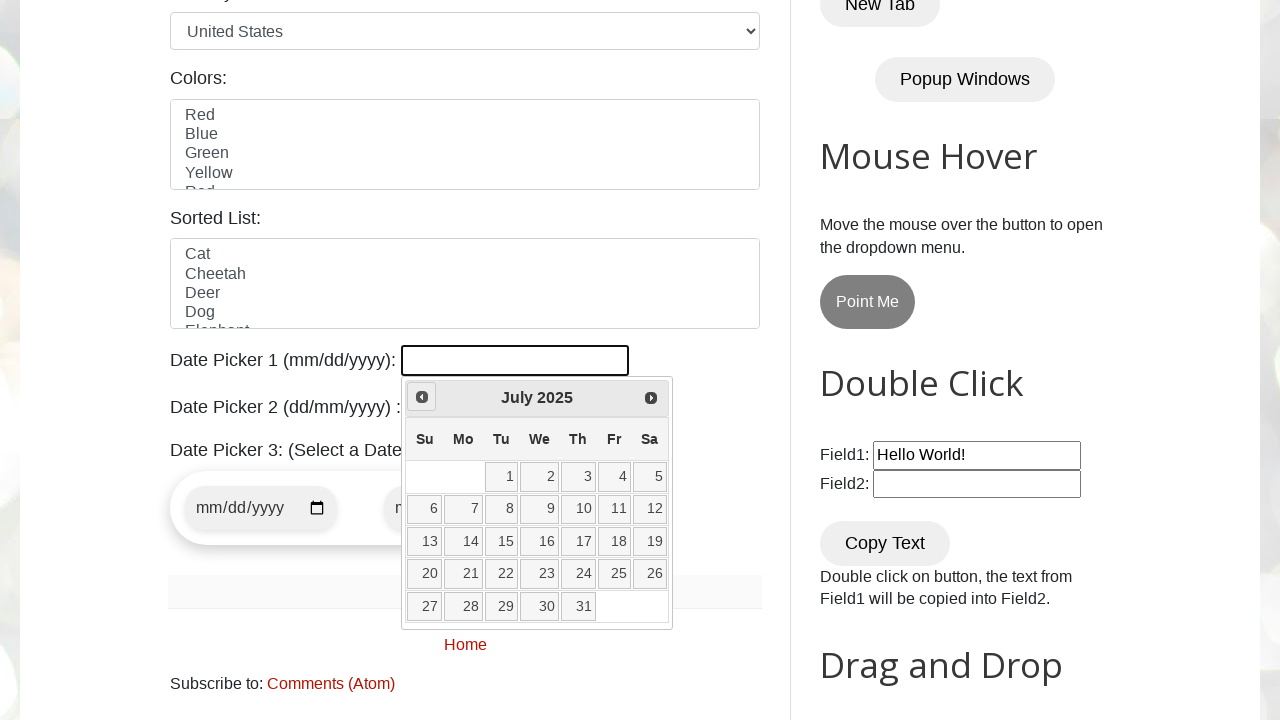

Clicked previous button to navigate to earlier month (currently at July 2025) at (422, 397) on .ui-datepicker-prev
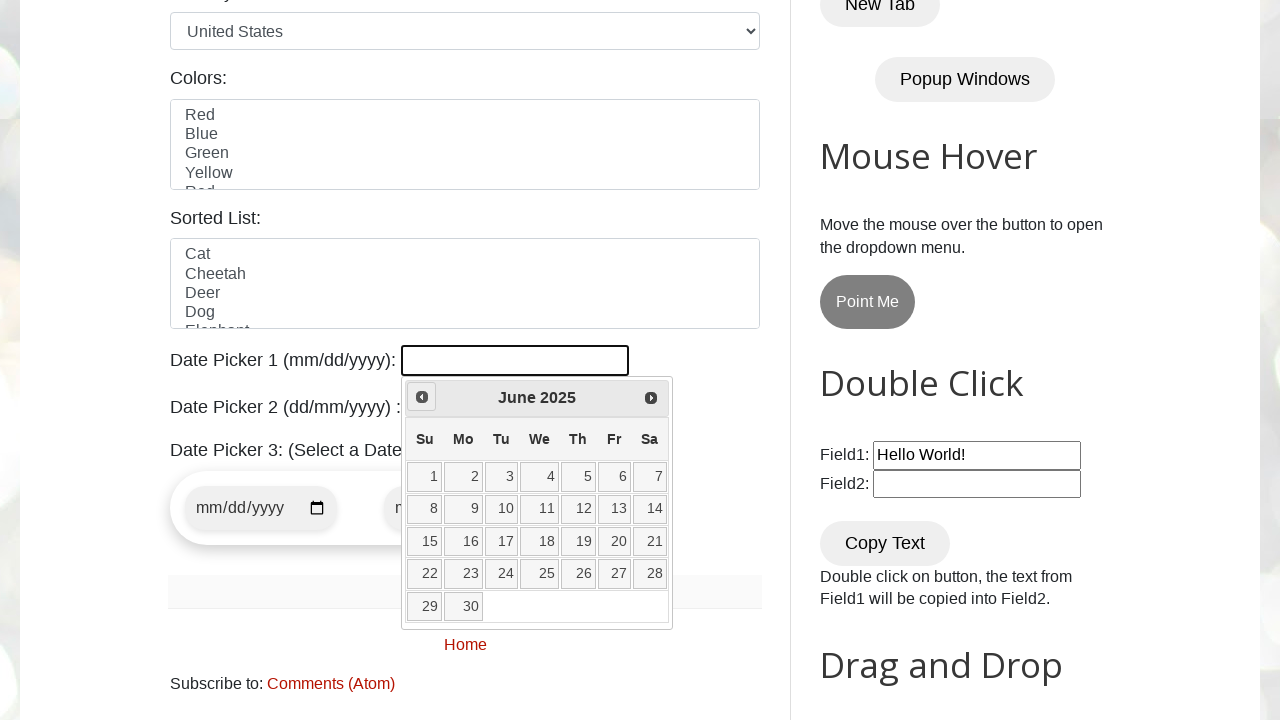

Waited for calendar to update
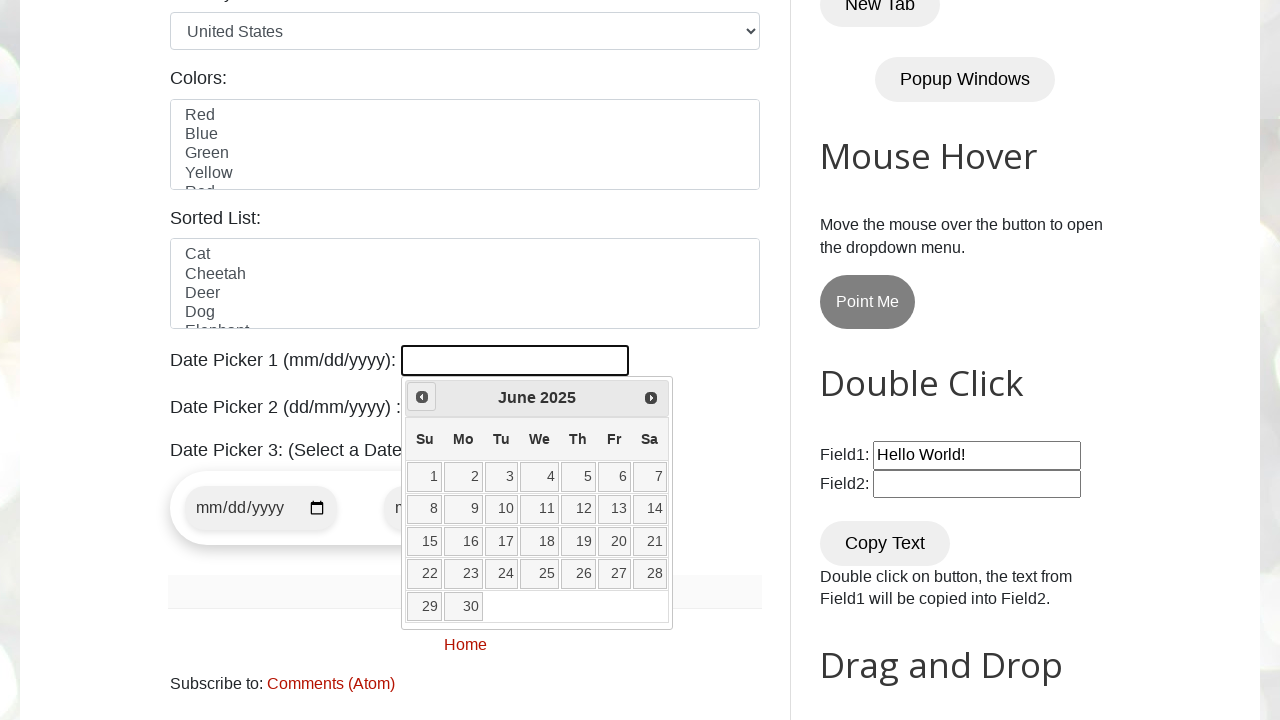

Clicked previous button to navigate to earlier month (currently at June 2025) at (422, 397) on .ui-datepicker-prev
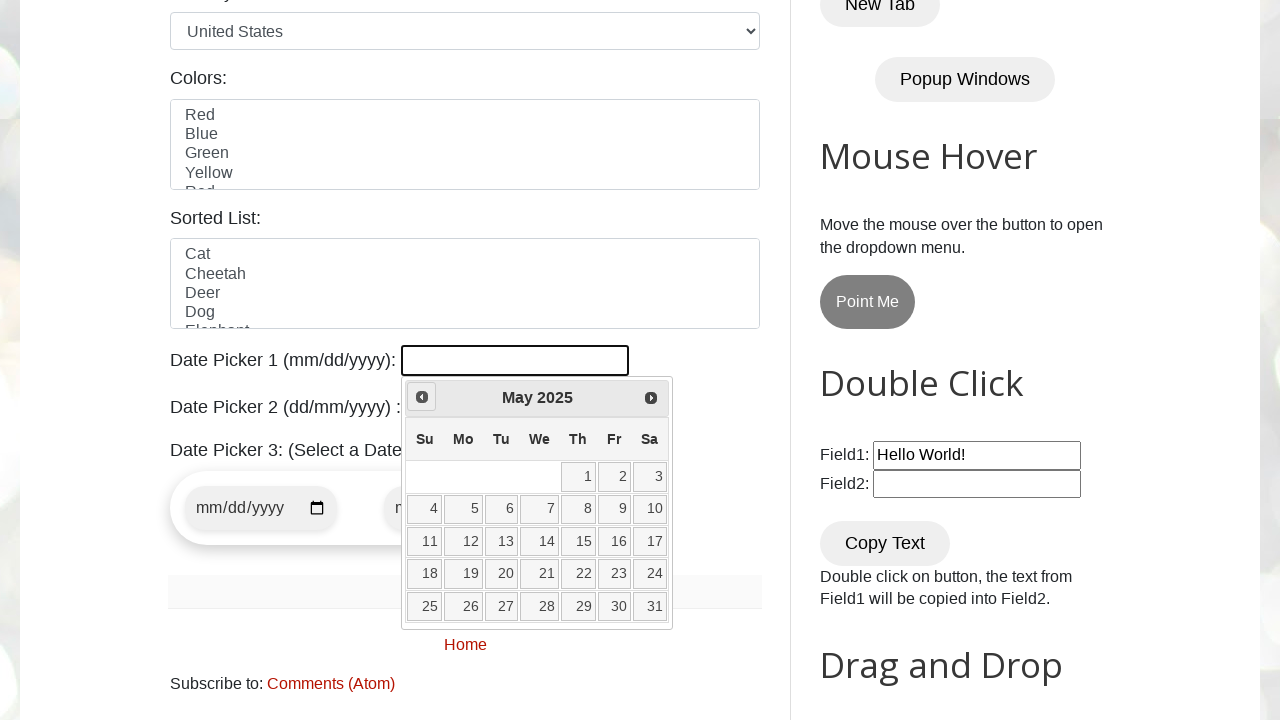

Waited for calendar to update
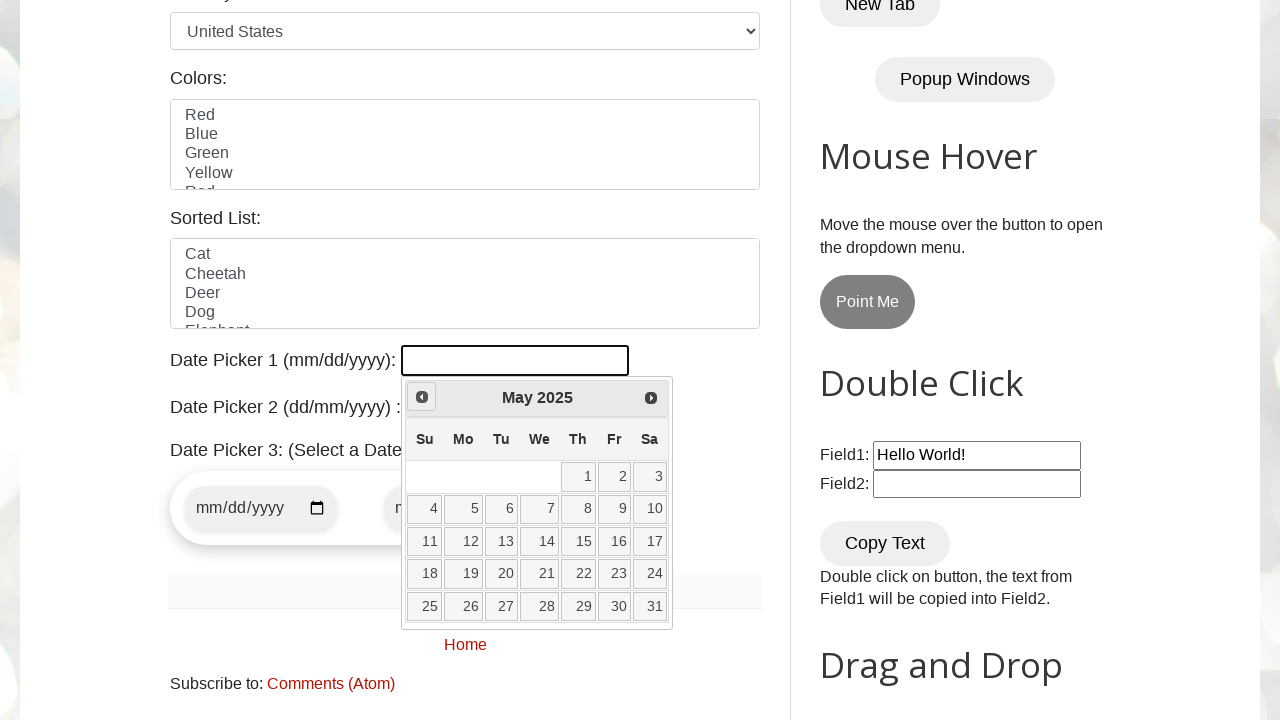

Clicked previous button to navigate to earlier month (currently at May 2025) at (422, 397) on .ui-datepicker-prev
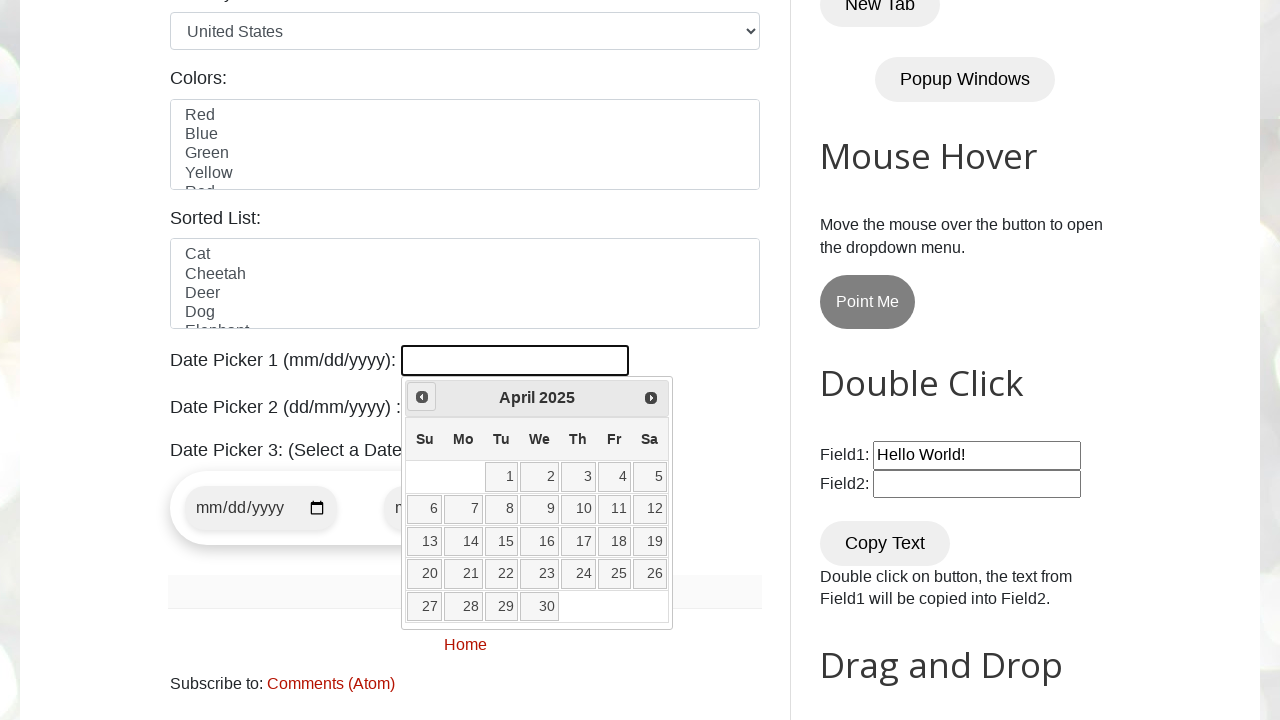

Waited for calendar to update
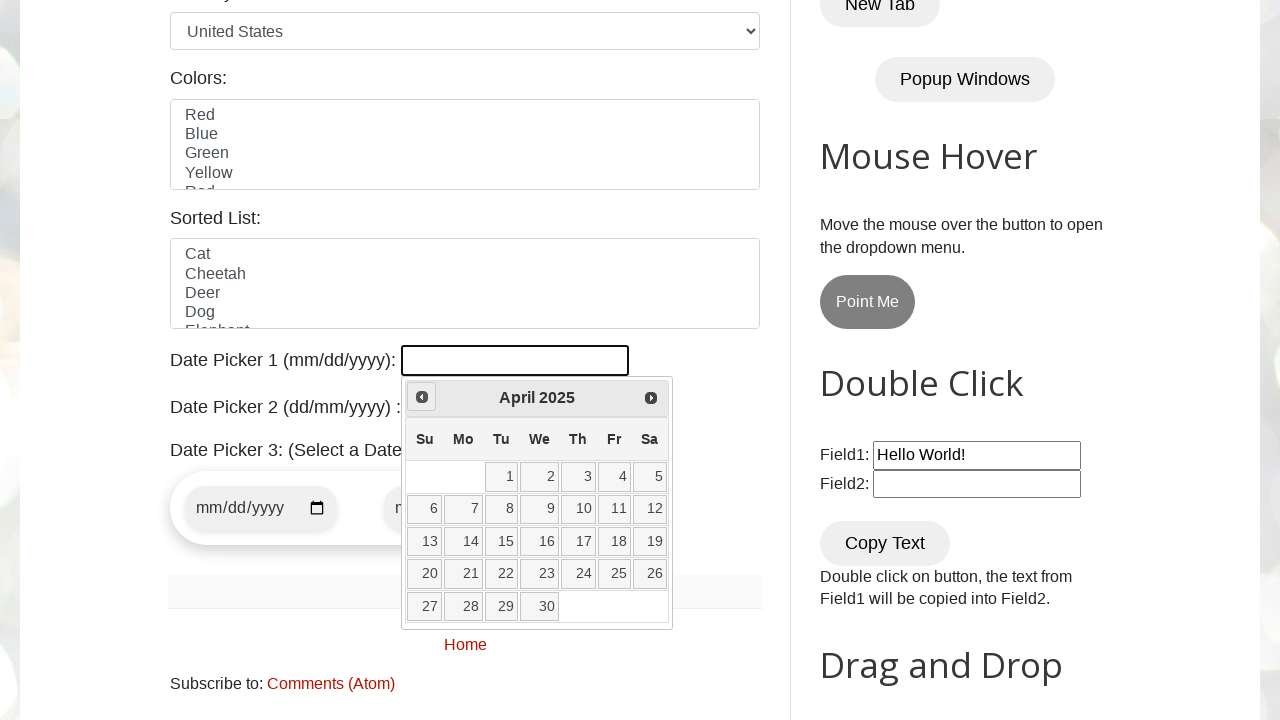

Clicked previous button to navigate to earlier month (currently at April 2025) at (422, 397) on .ui-datepicker-prev
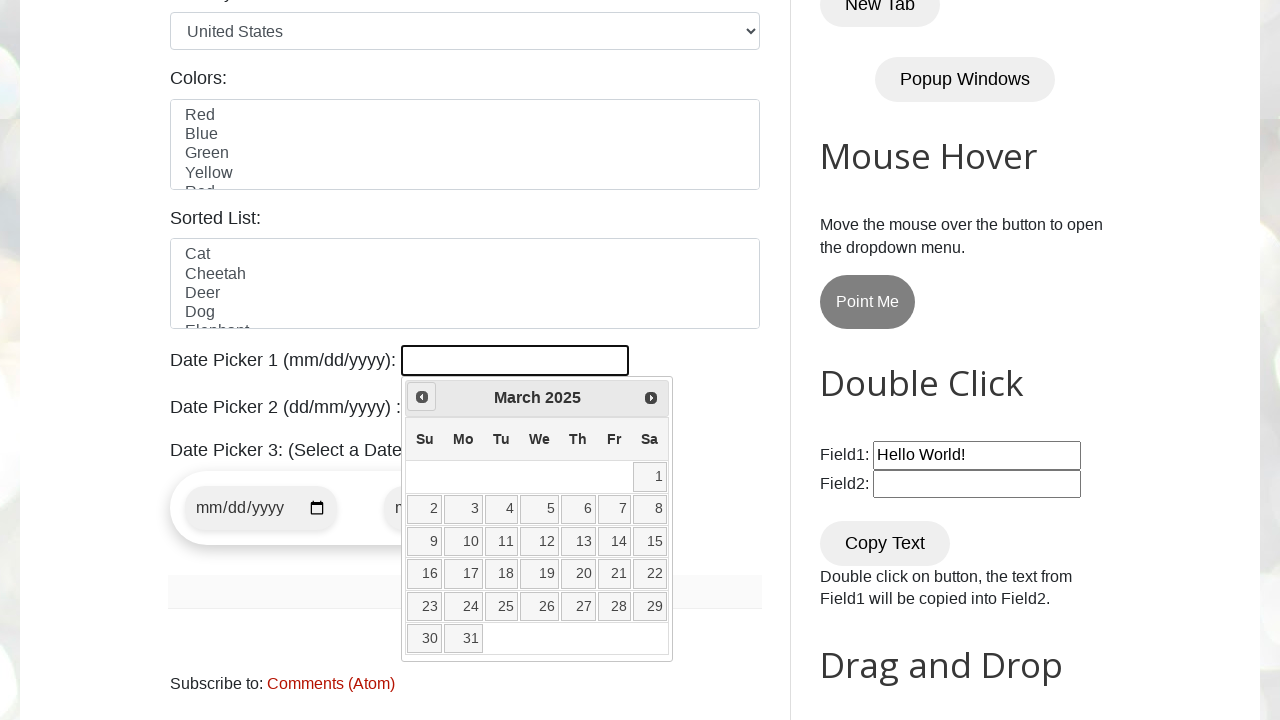

Waited for calendar to update
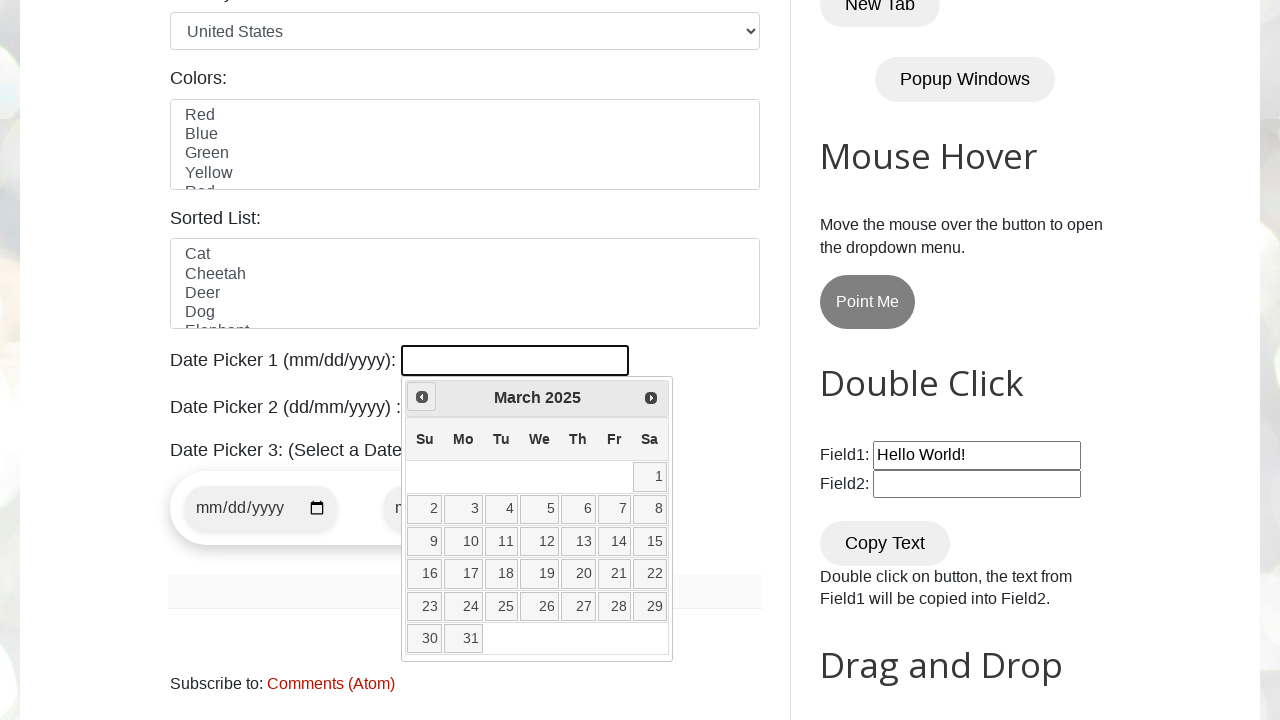

Clicked previous button to navigate to earlier month (currently at March 2025) at (422, 397) on .ui-datepicker-prev
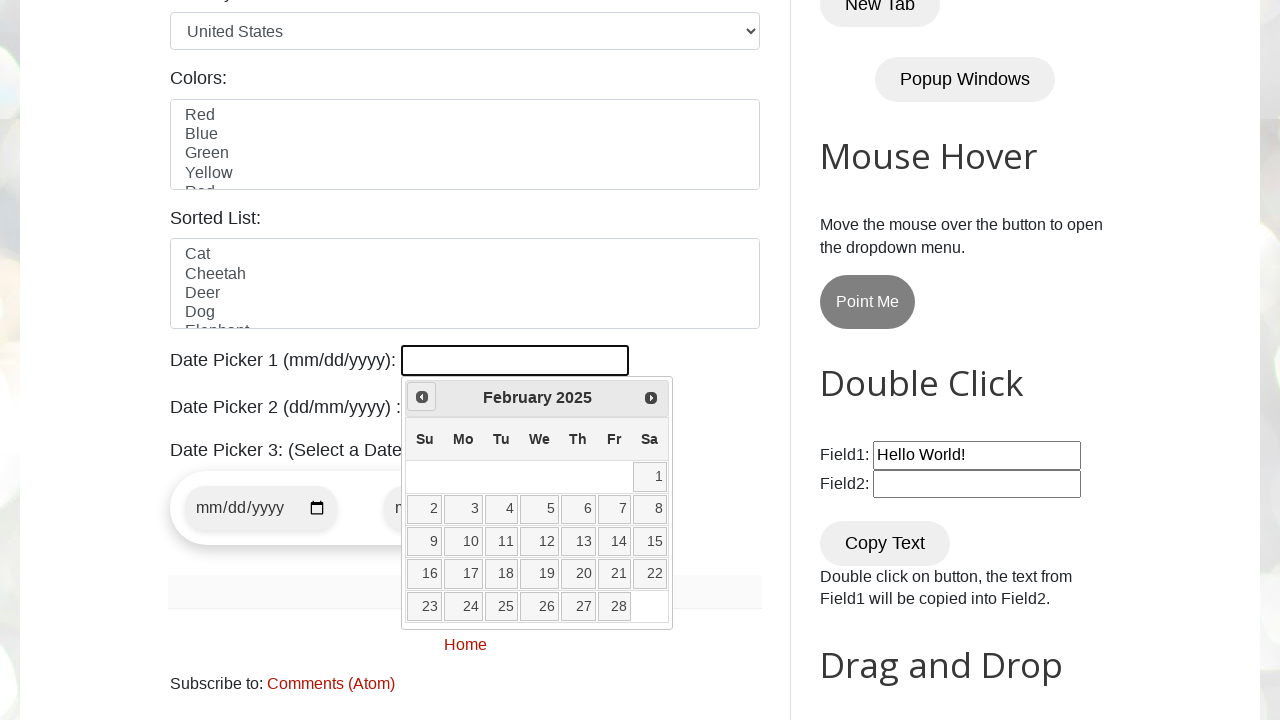

Waited for calendar to update
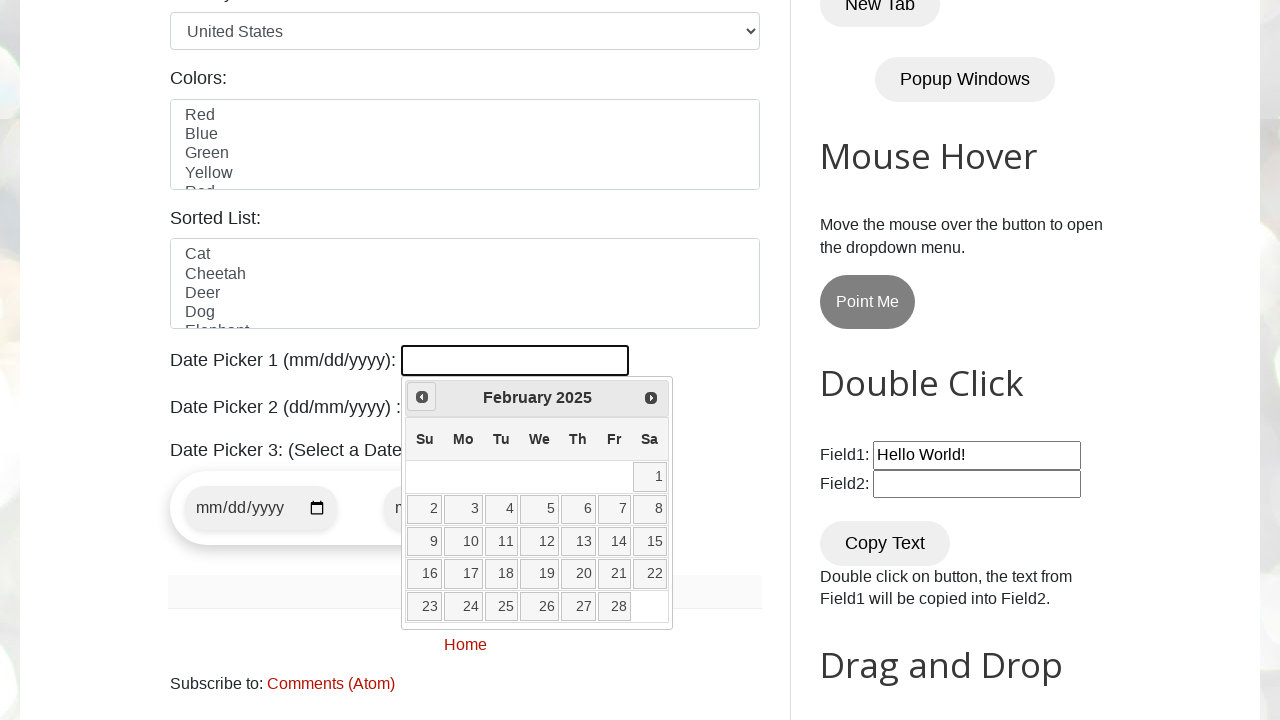

Clicked previous button to navigate to earlier month (currently at February 2025) at (422, 397) on .ui-datepicker-prev
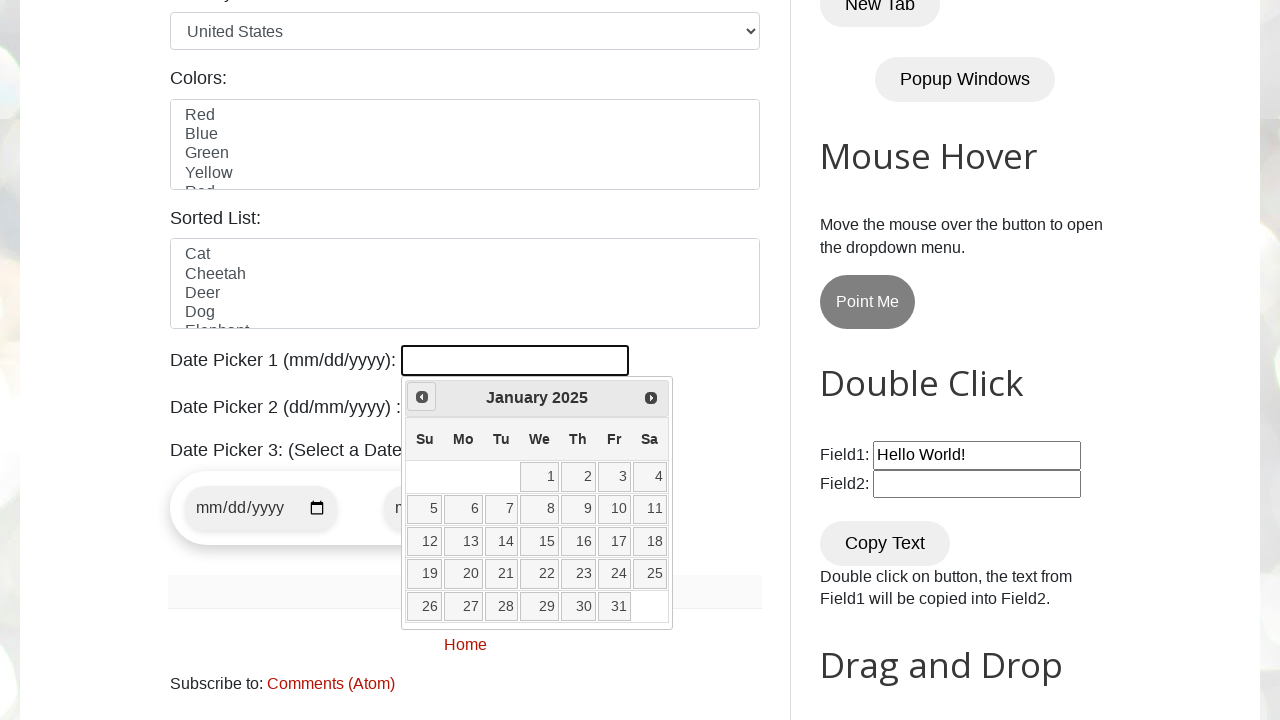

Waited for calendar to update
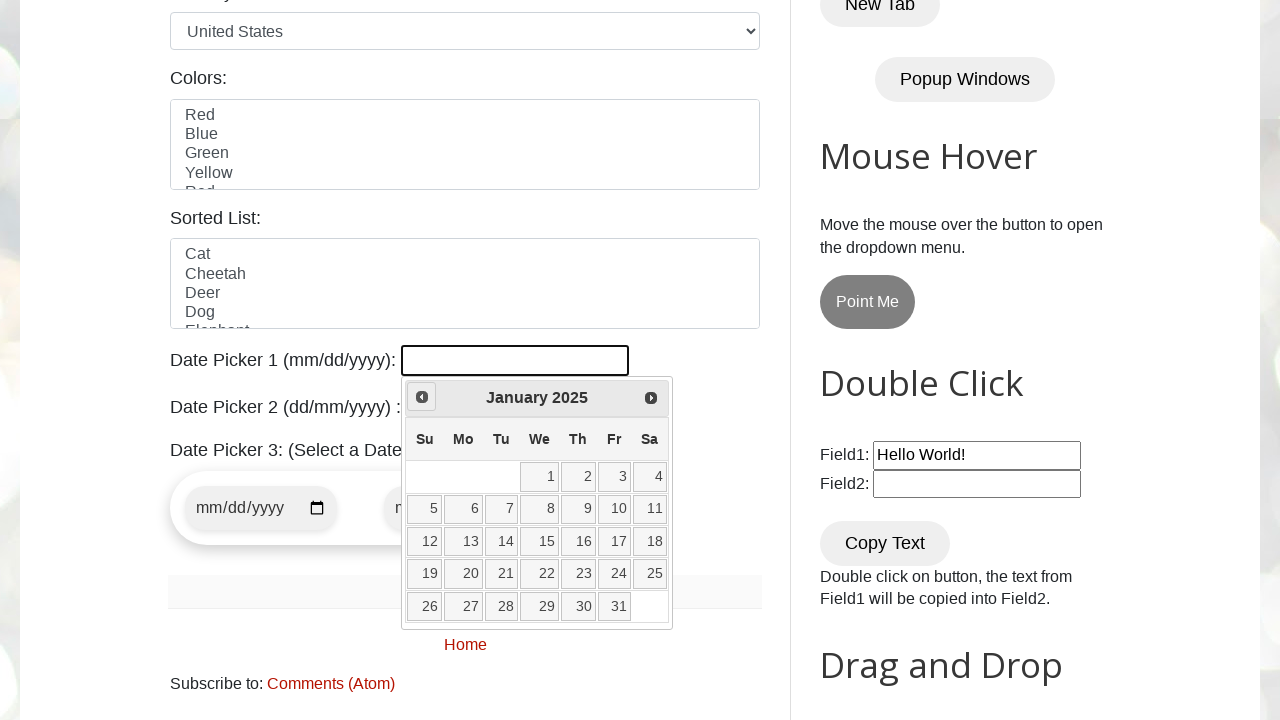

Clicked previous button to navigate to earlier month (currently at January 2025) at (422, 397) on .ui-datepicker-prev
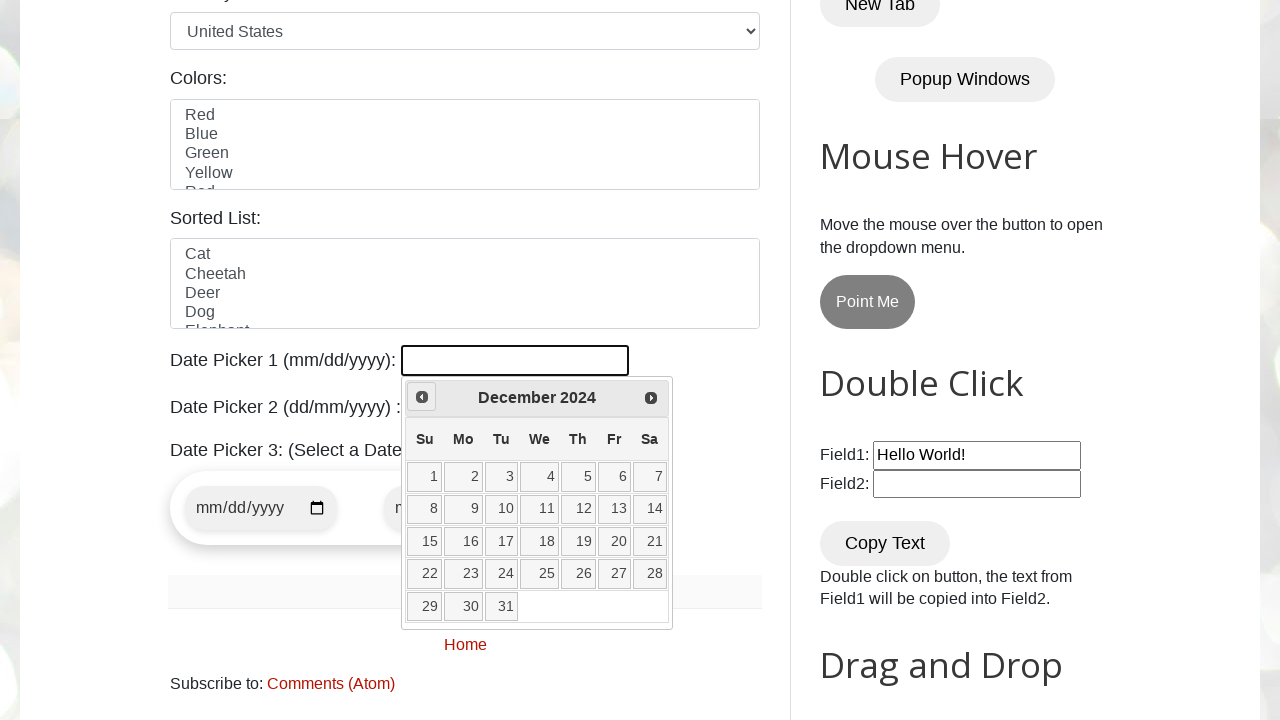

Waited for calendar to update
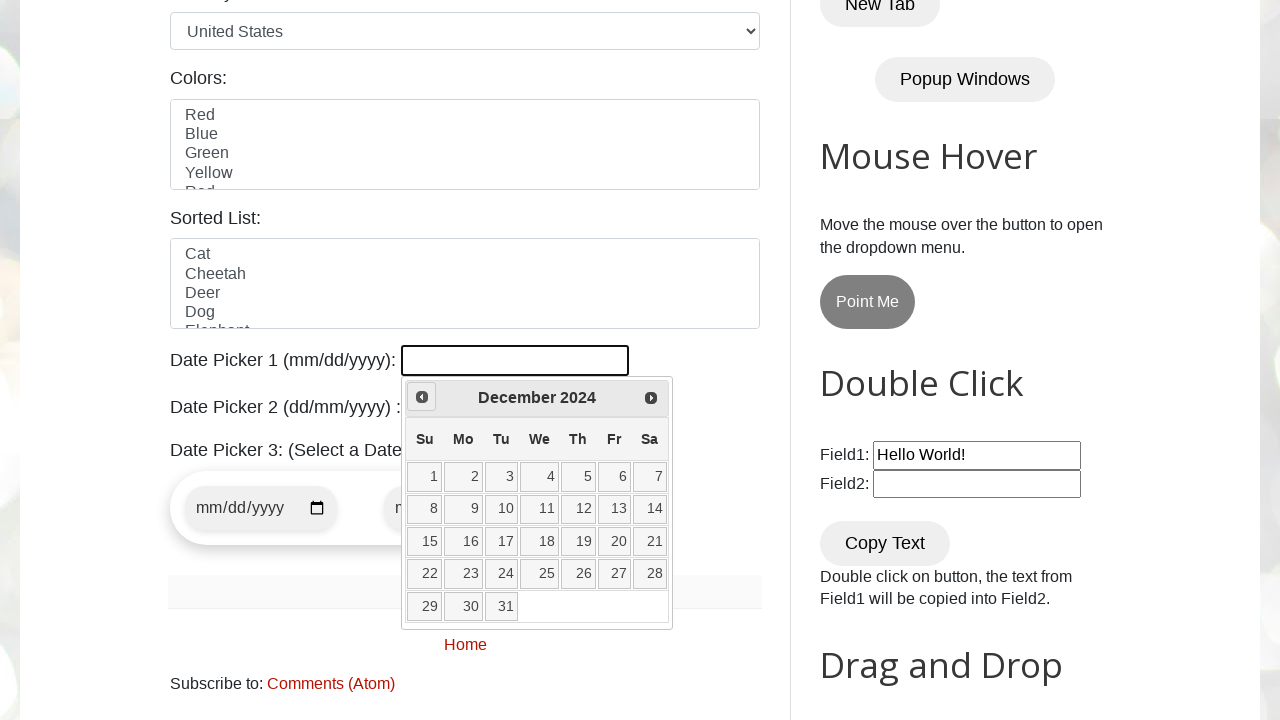

Clicked previous button to navigate to earlier month (currently at December 2024) at (422, 397) on .ui-datepicker-prev
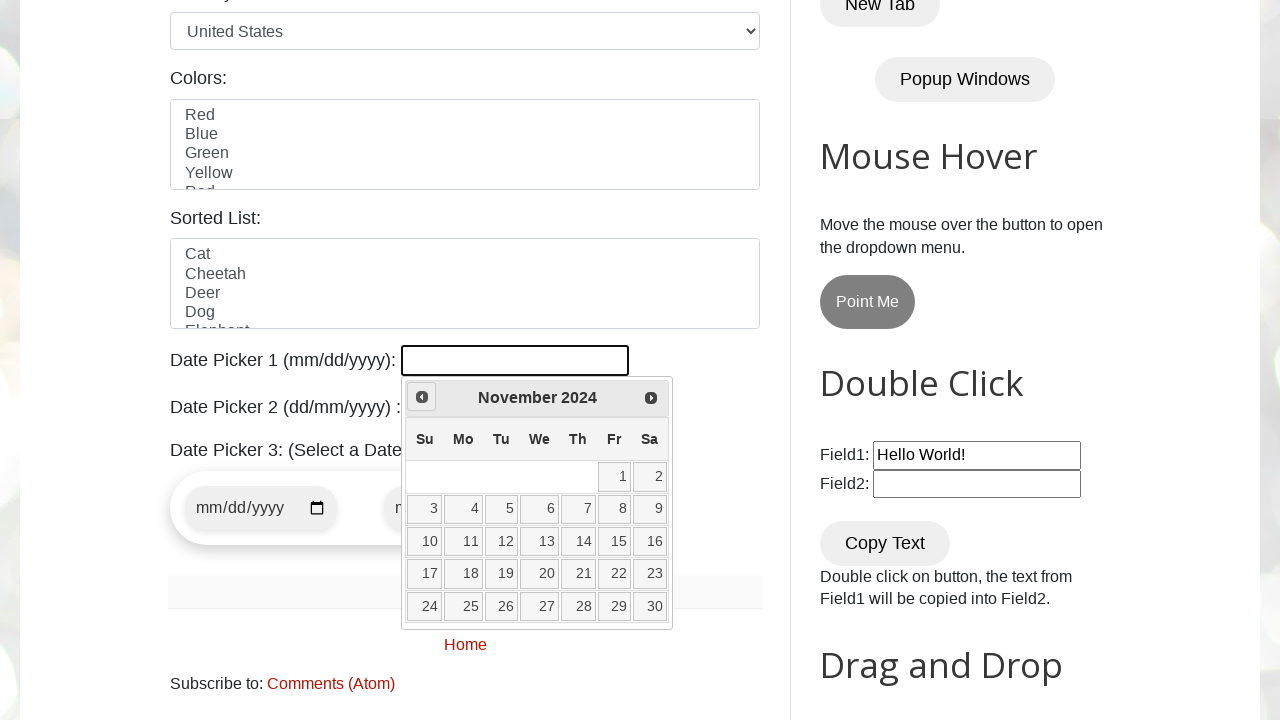

Waited for calendar to update
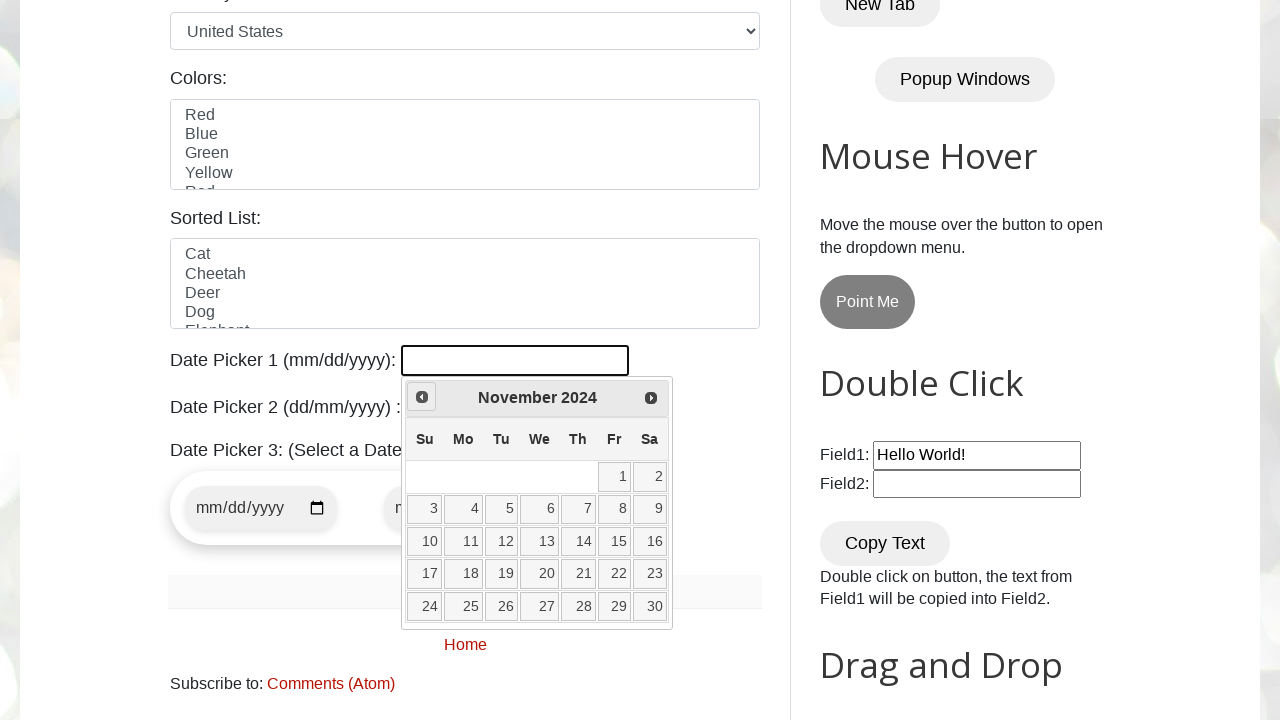

Clicked previous button to navigate to earlier month (currently at November 2024) at (422, 397) on .ui-datepicker-prev
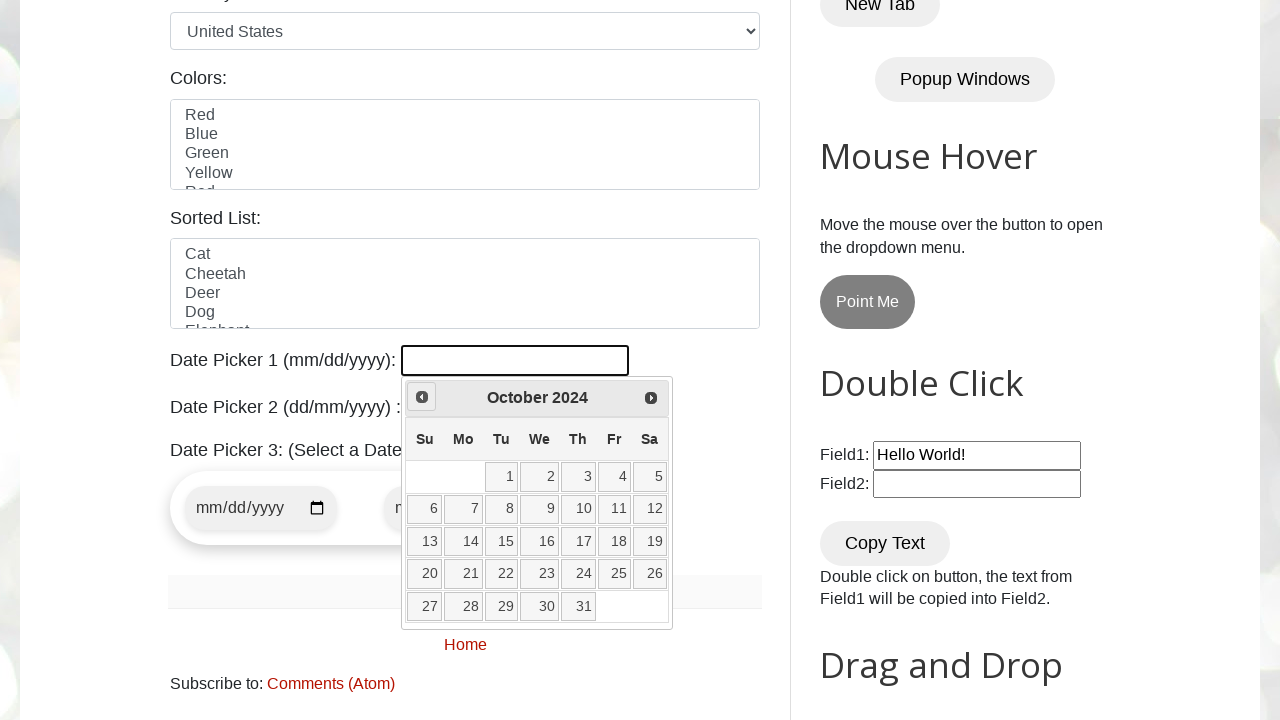

Waited for calendar to update
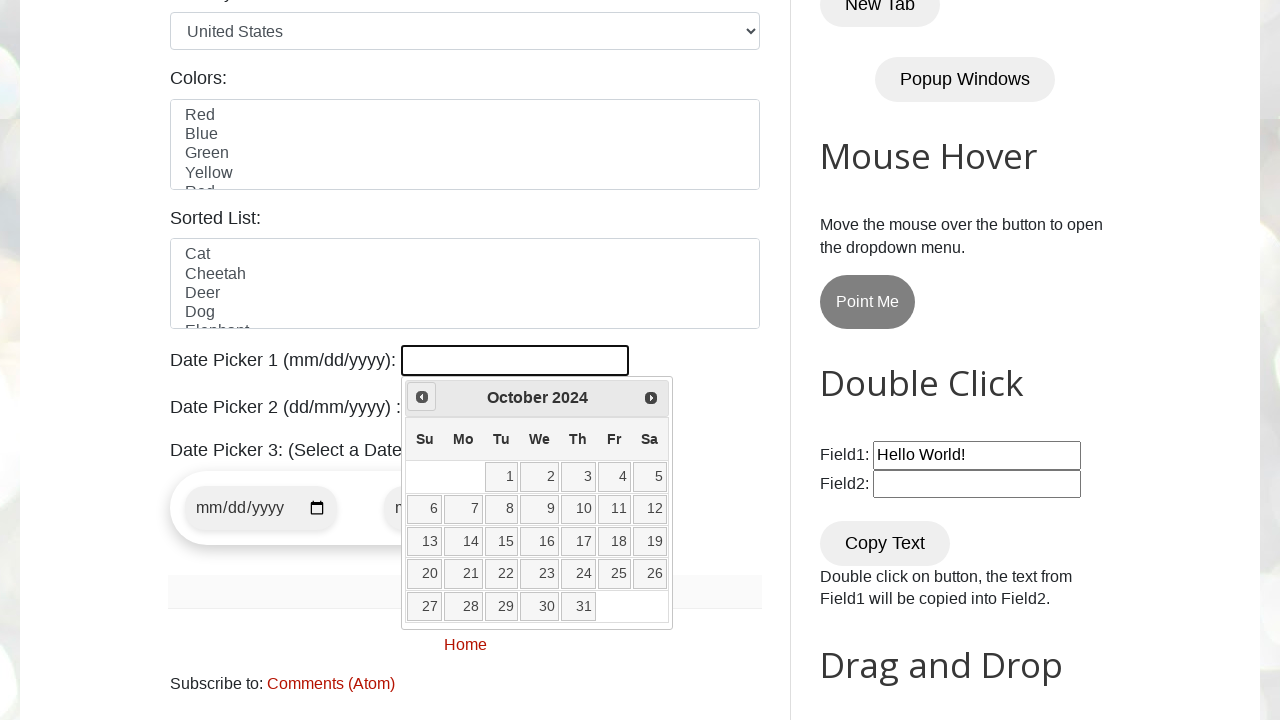

Clicked previous button to navigate to earlier month (currently at October 2024) at (422, 397) on .ui-datepicker-prev
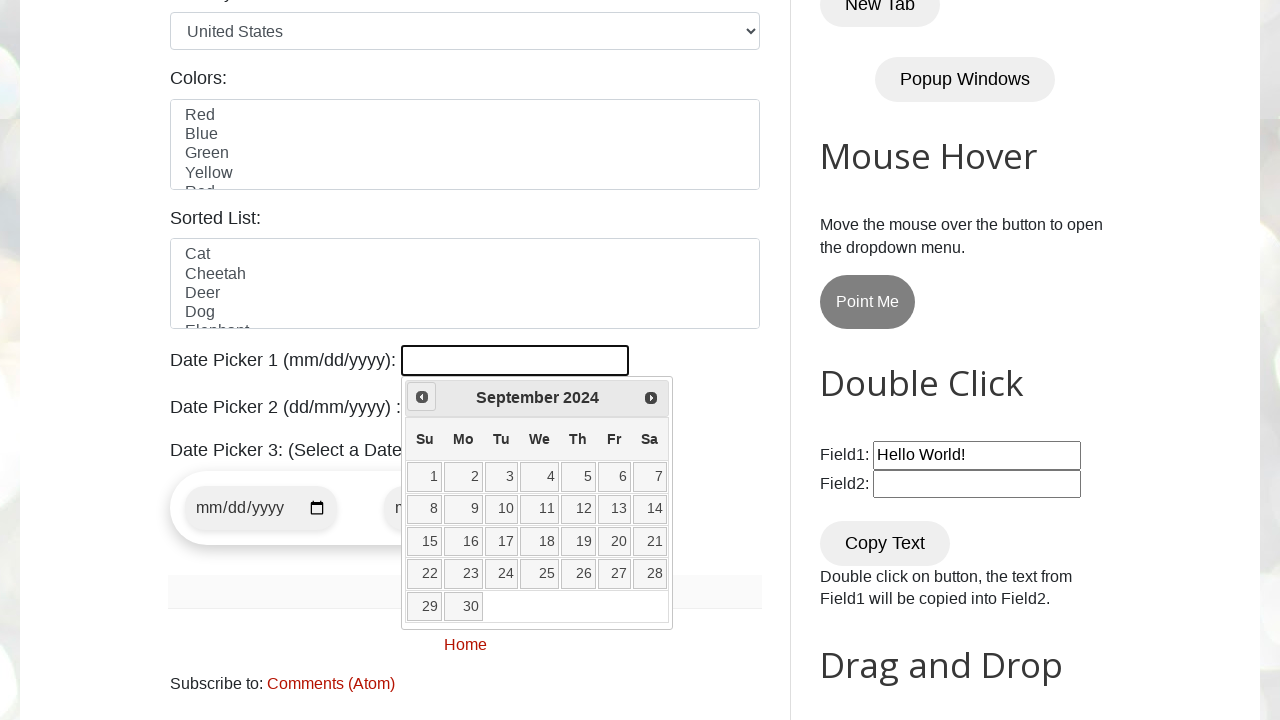

Waited for calendar to update
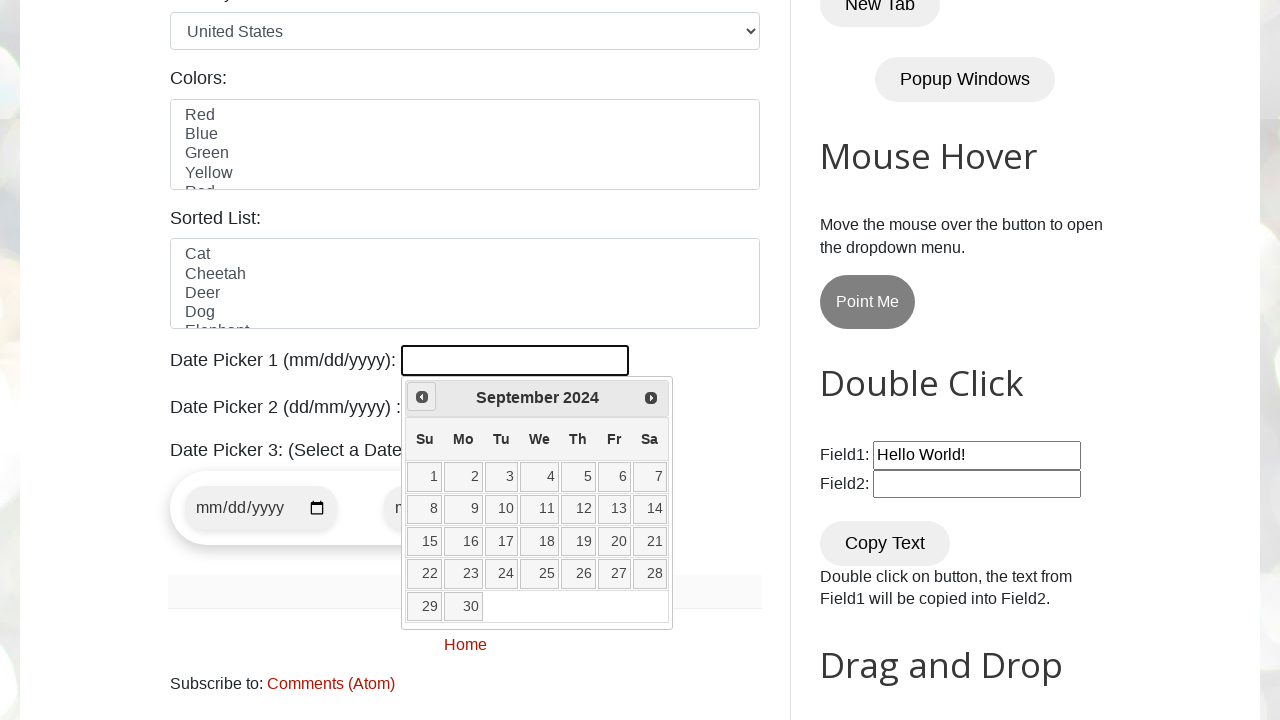

Clicked previous button to navigate to earlier month (currently at September 2024) at (422, 397) on .ui-datepicker-prev
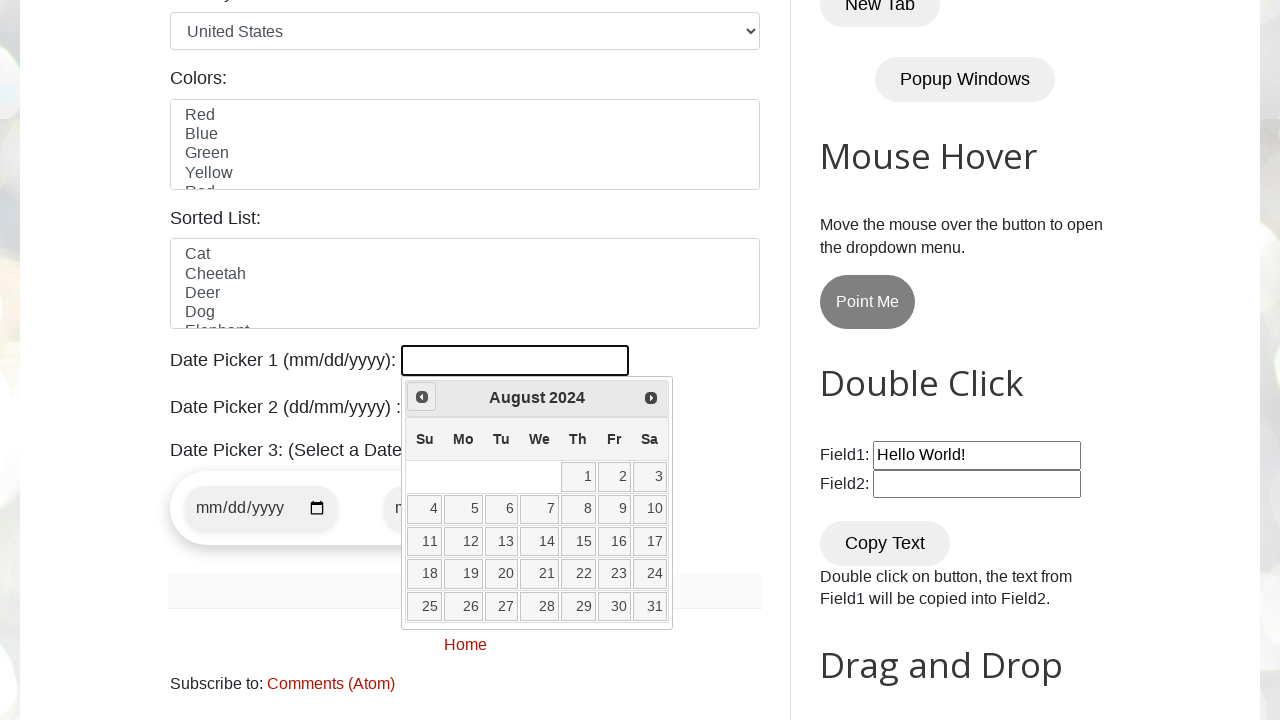

Waited for calendar to update
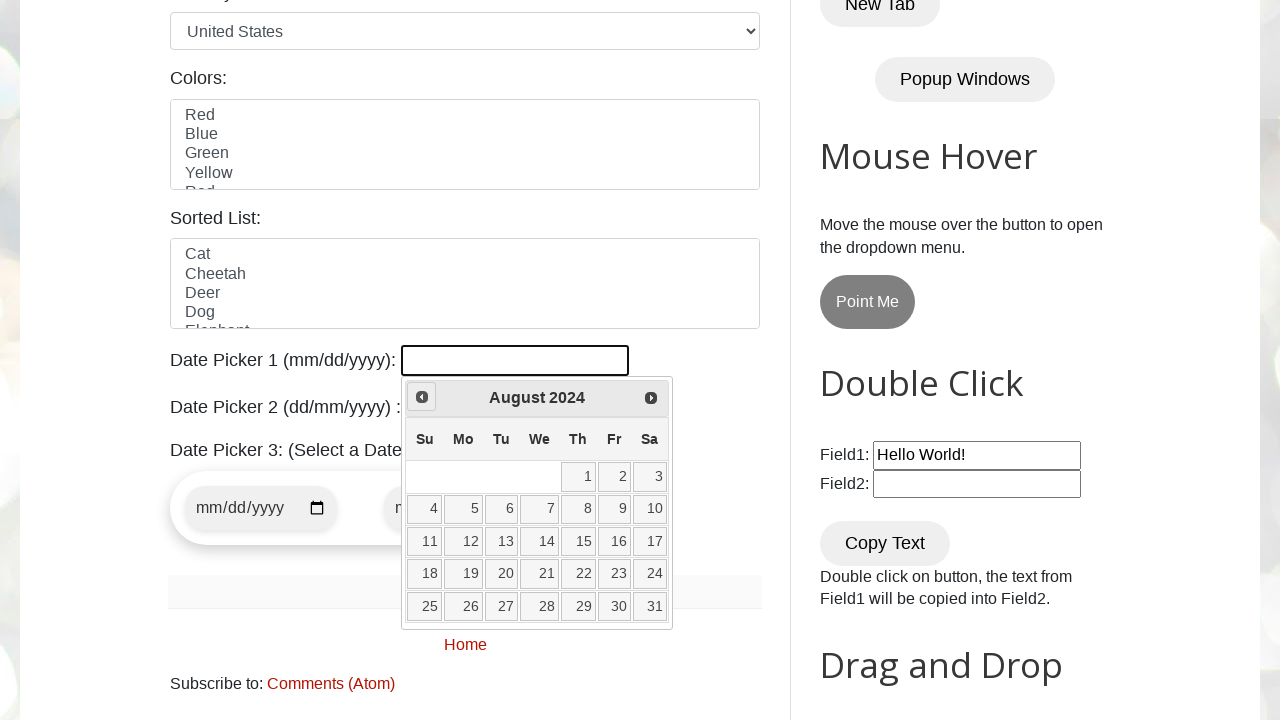

Clicked previous button to navigate to earlier month (currently at August 2024) at (422, 397) on .ui-datepicker-prev
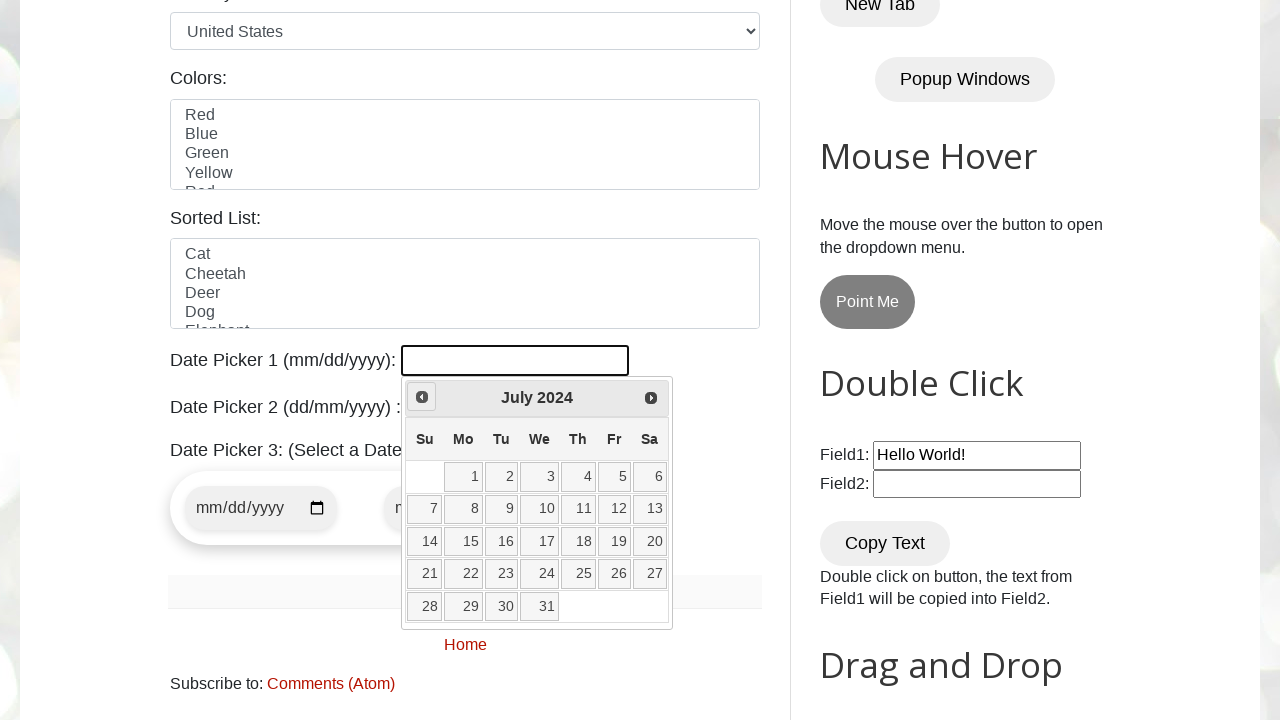

Waited for calendar to update
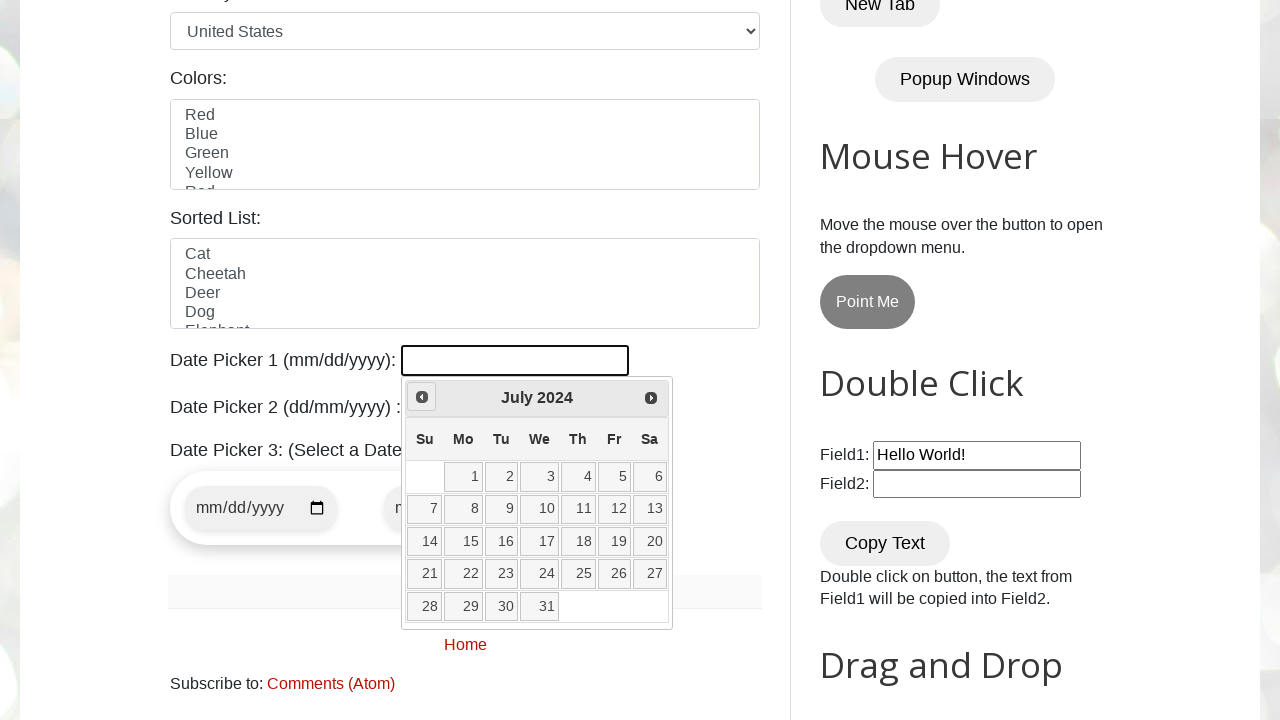

Clicked previous button to navigate to earlier month (currently at July 2024) at (422, 397) on .ui-datepicker-prev
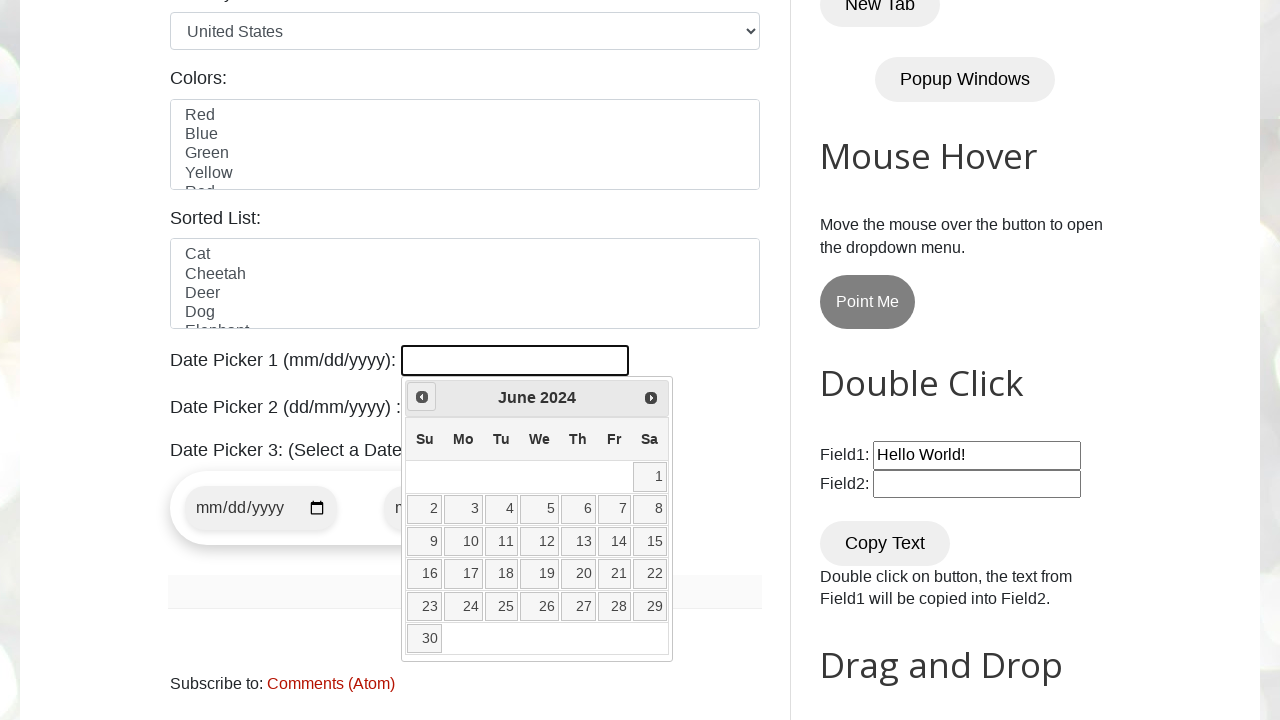

Waited for calendar to update
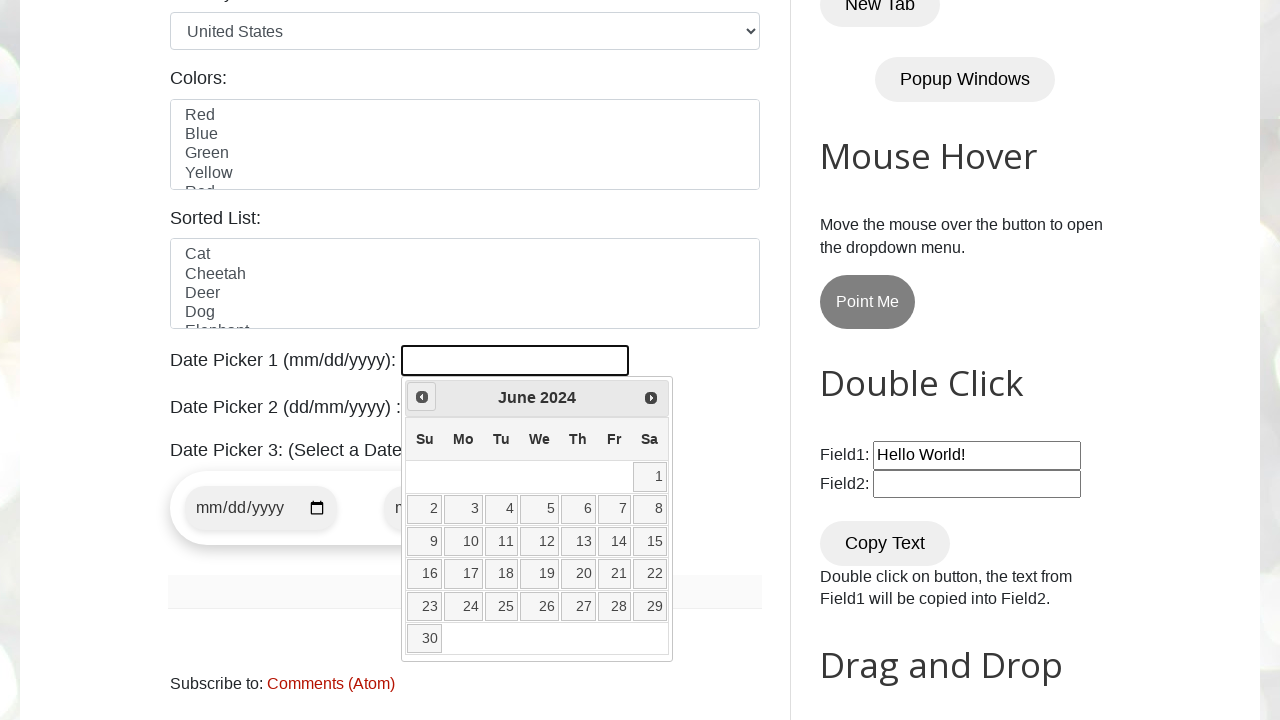

Clicked previous button to navigate to earlier month (currently at June 2024) at (422, 397) on .ui-datepicker-prev
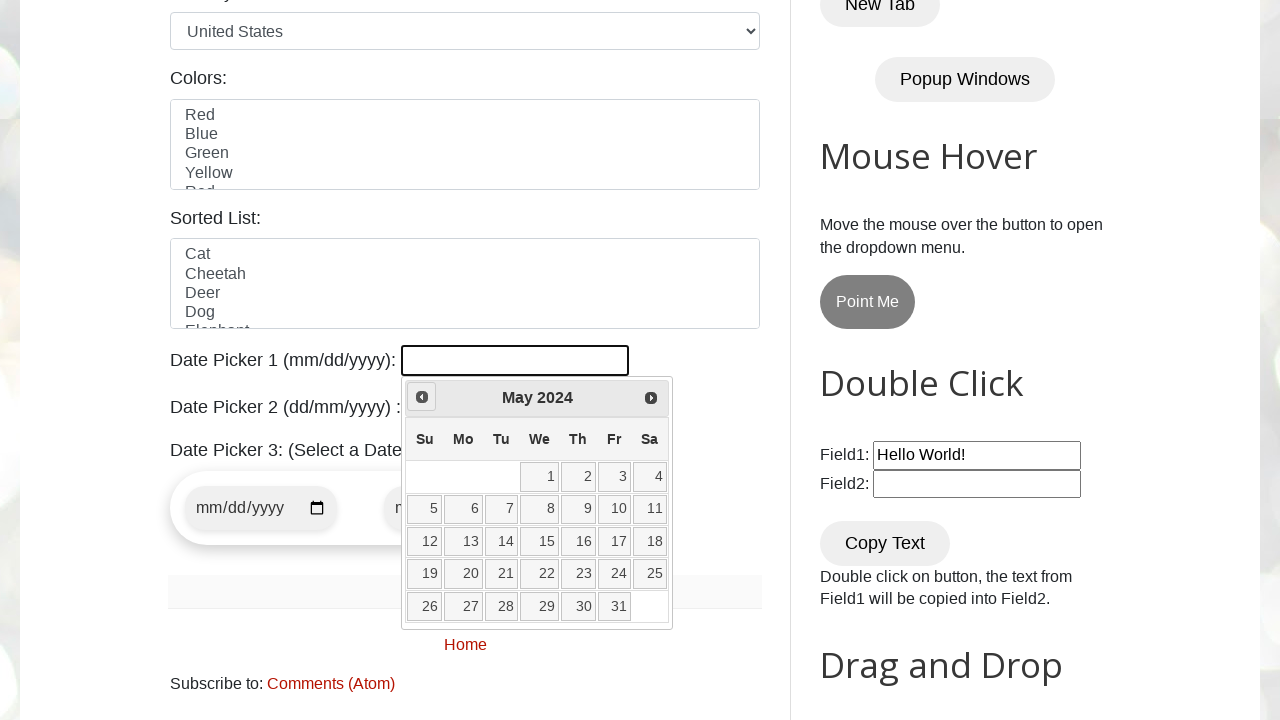

Waited for calendar to update
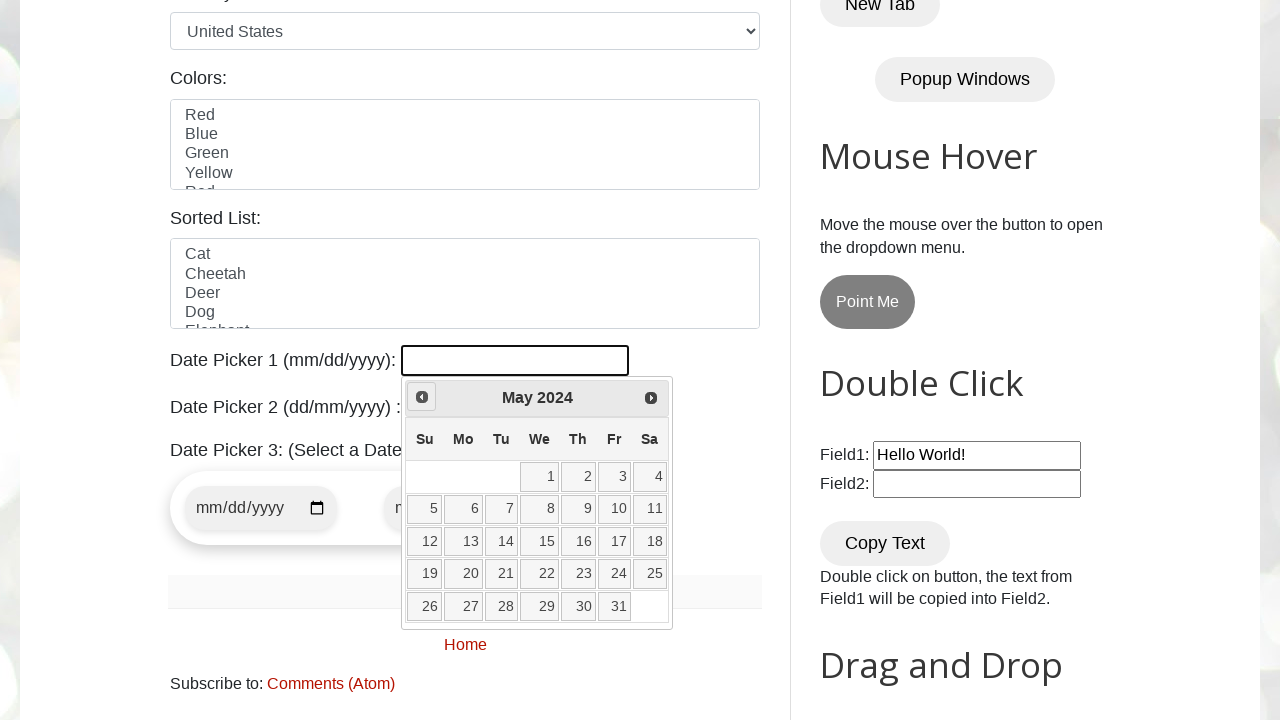

Clicked previous button to navigate to earlier month (currently at May 2024) at (422, 397) on .ui-datepicker-prev
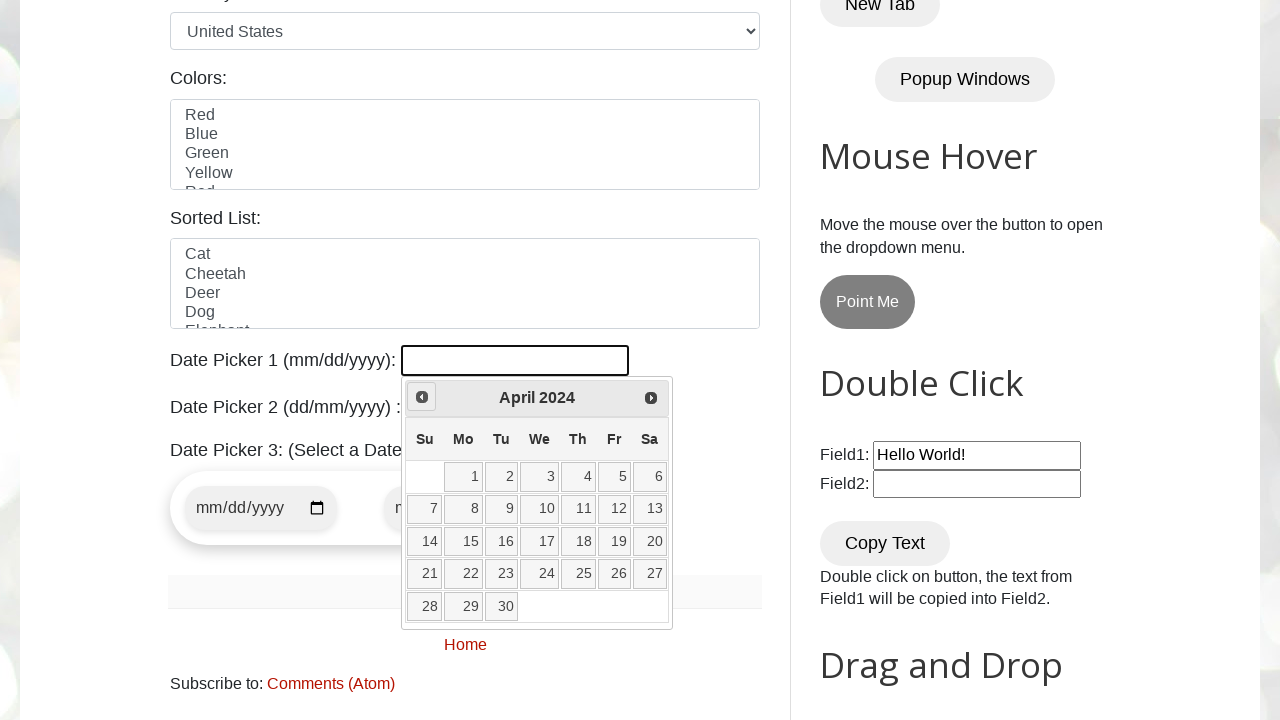

Waited for calendar to update
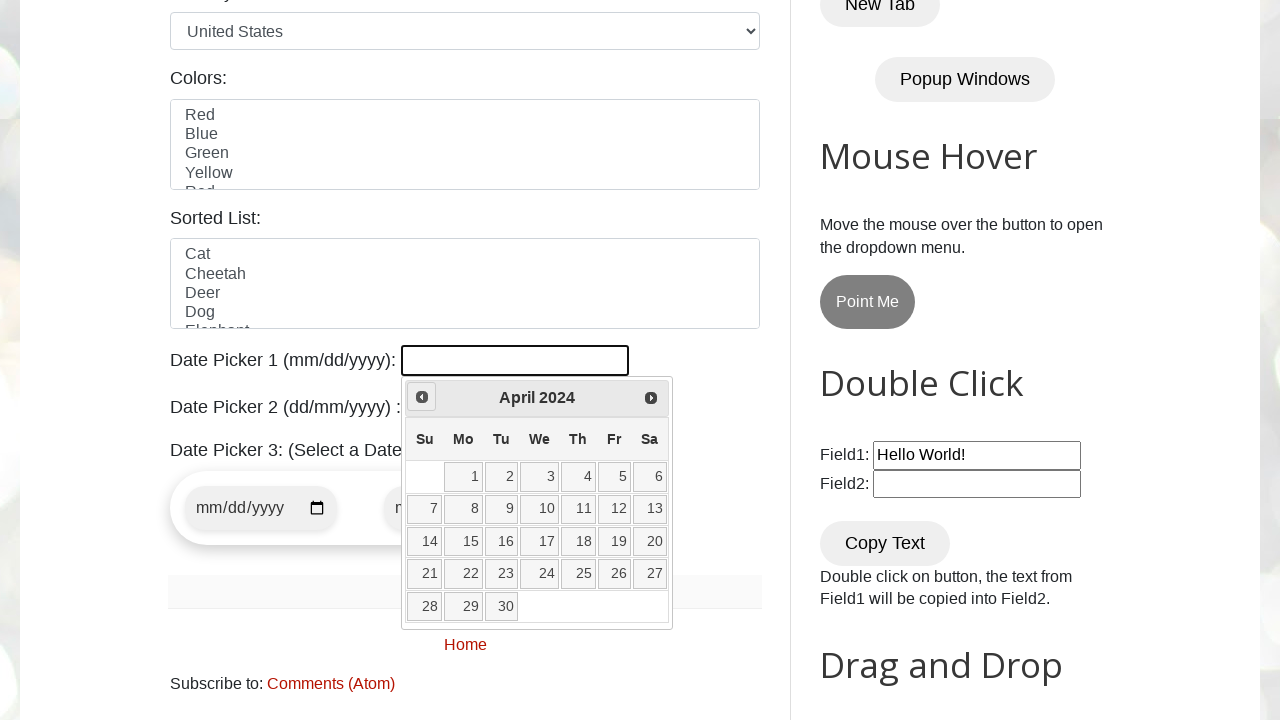

Clicked previous button to navigate to earlier month (currently at April 2024) at (422, 397) on .ui-datepicker-prev
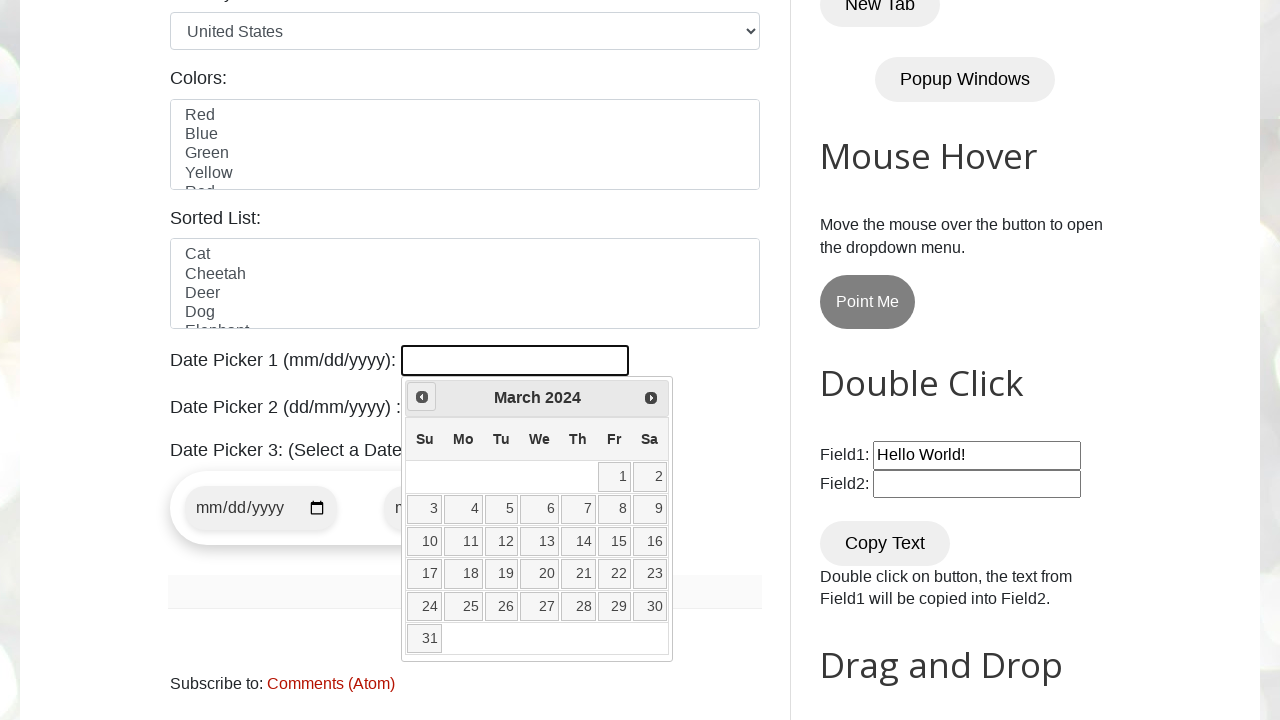

Waited for calendar to update
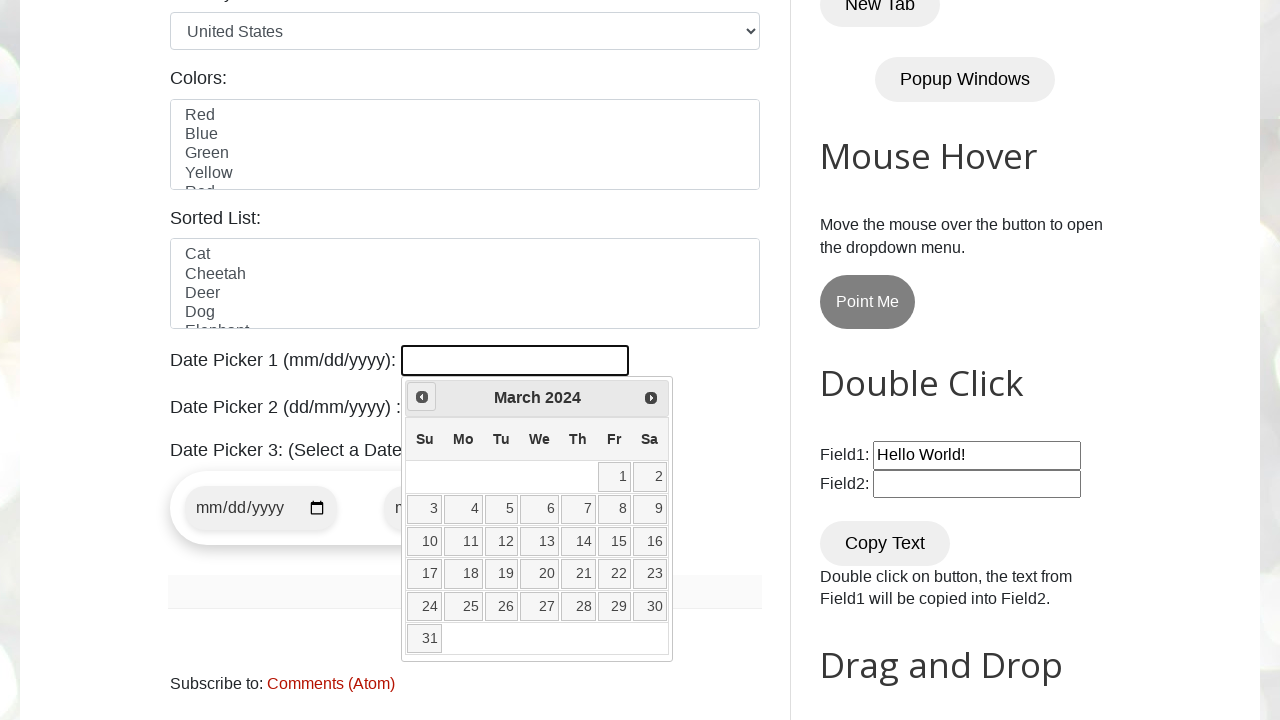

Clicked previous button to navigate to earlier month (currently at March 2024) at (422, 397) on .ui-datepicker-prev
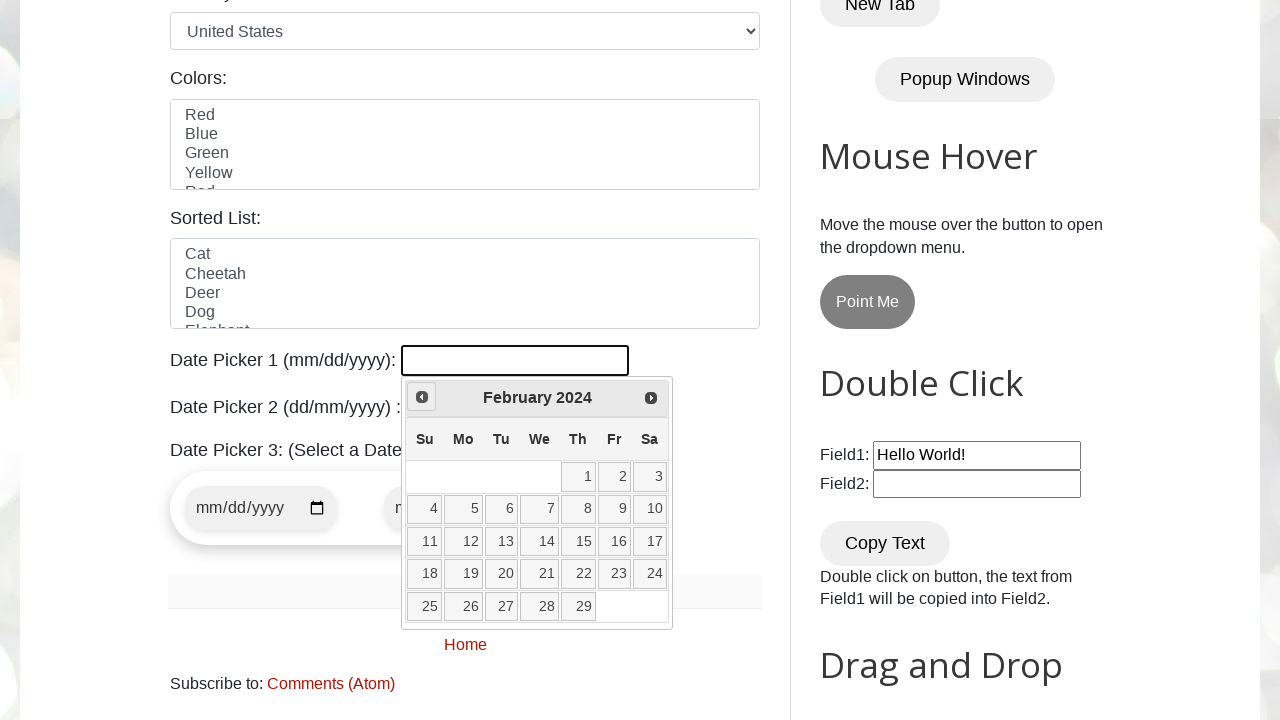

Waited for calendar to update
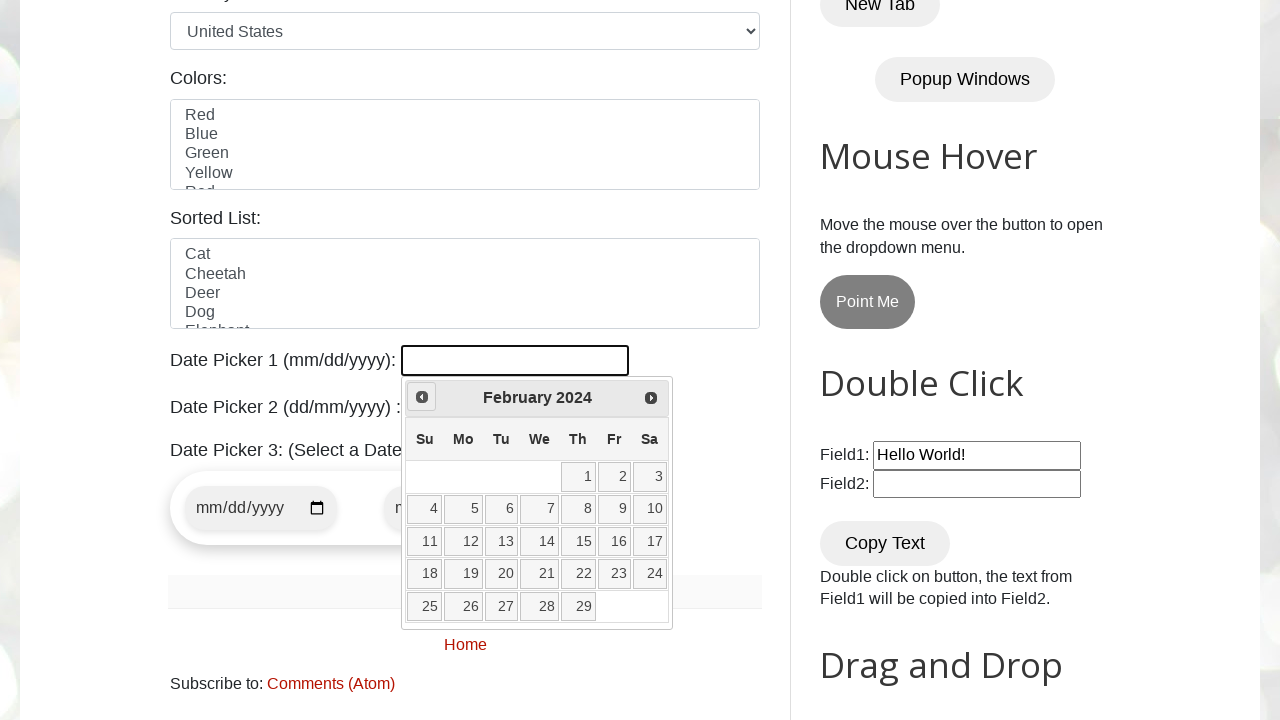

Clicked previous button to navigate to earlier month (currently at February 2024) at (422, 397) on .ui-datepicker-prev
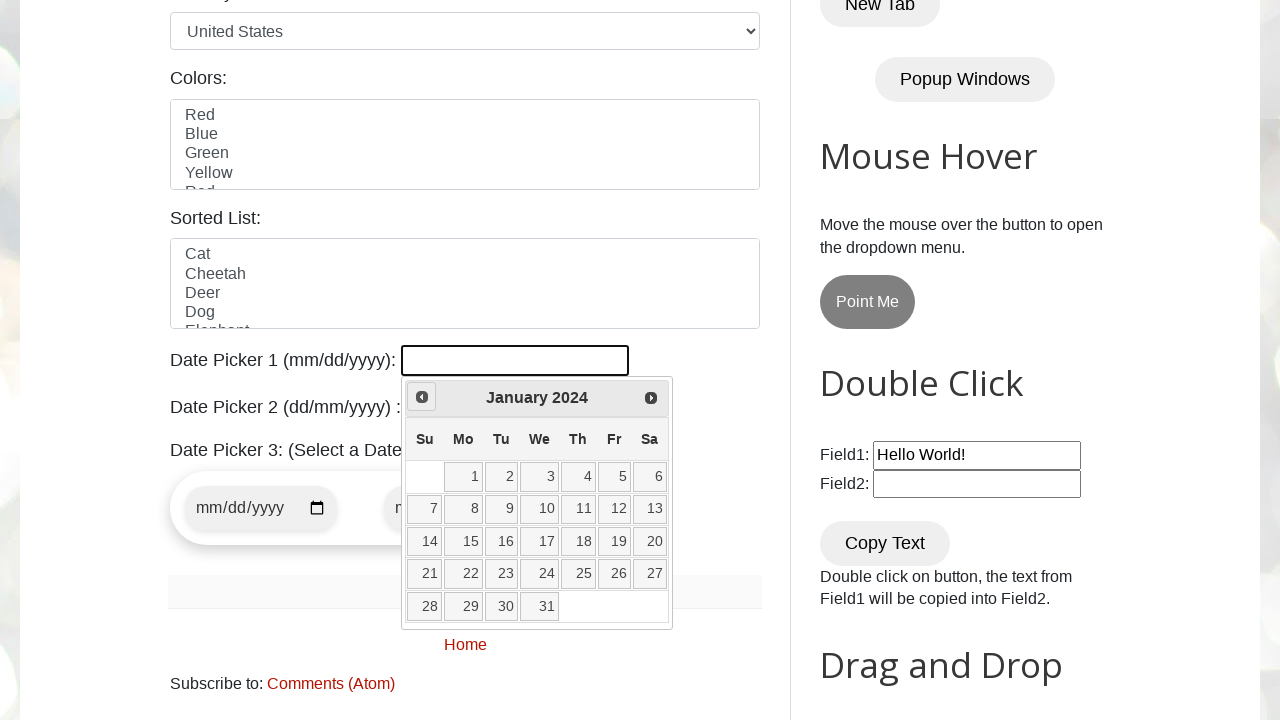

Waited for calendar to update
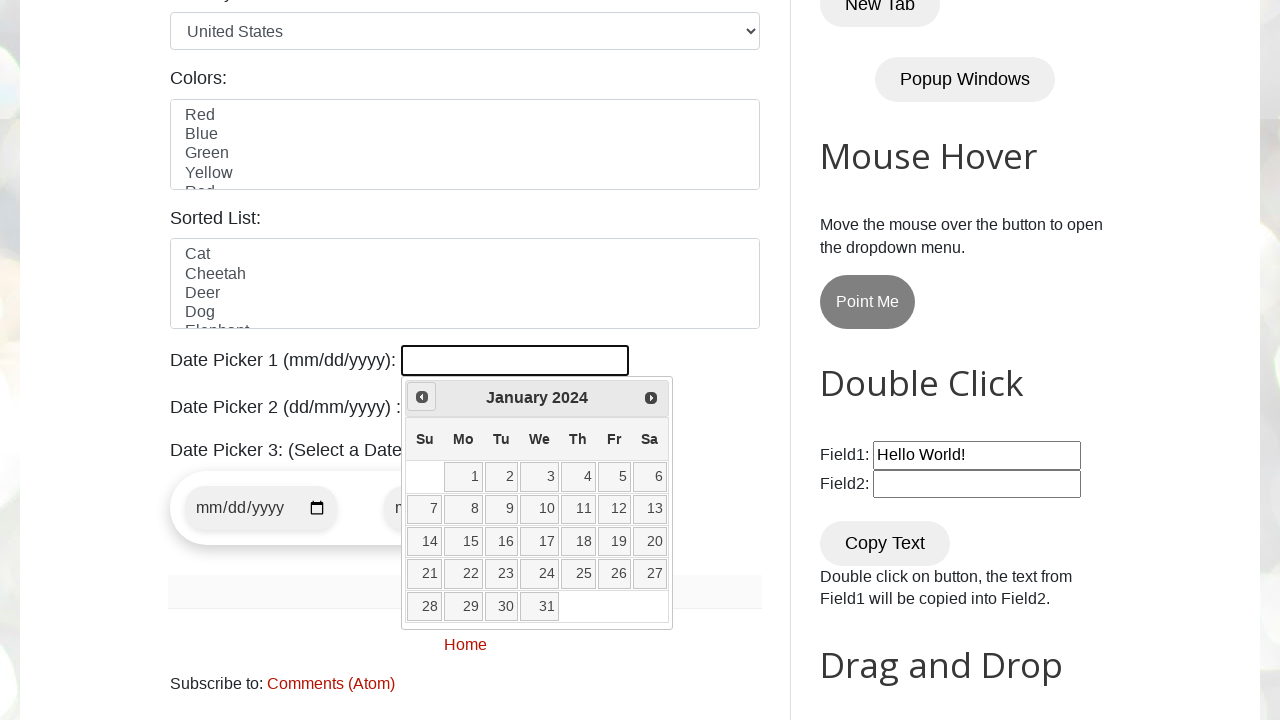

Selected date 15 from calendar (January 2024) at (463, 542) on //a[@class='ui-state-default'][text()='15']
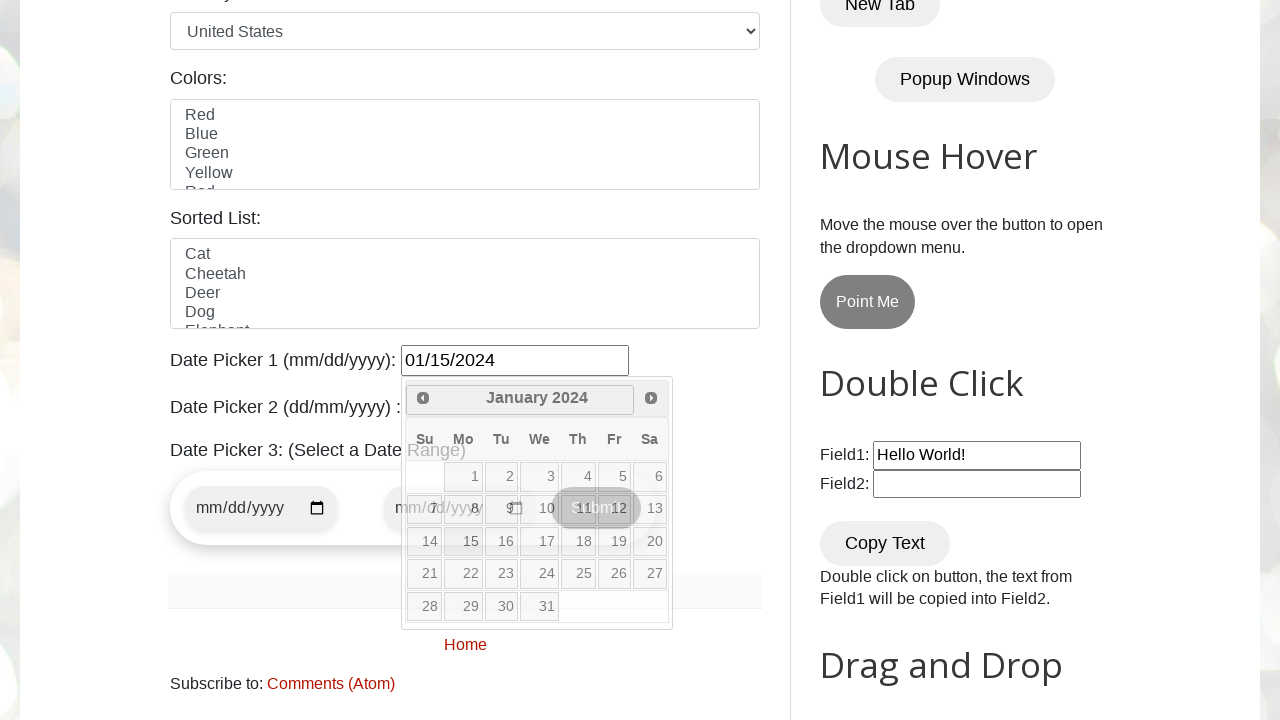

Waited to verify date selection completed
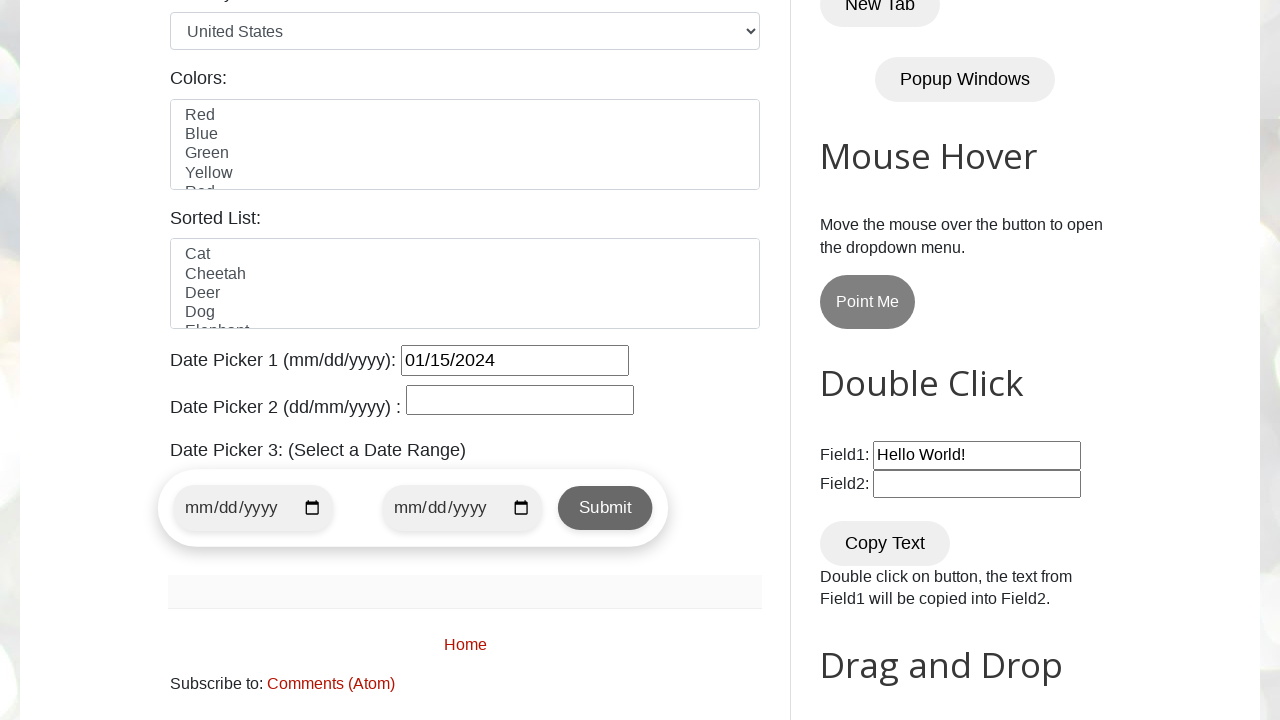

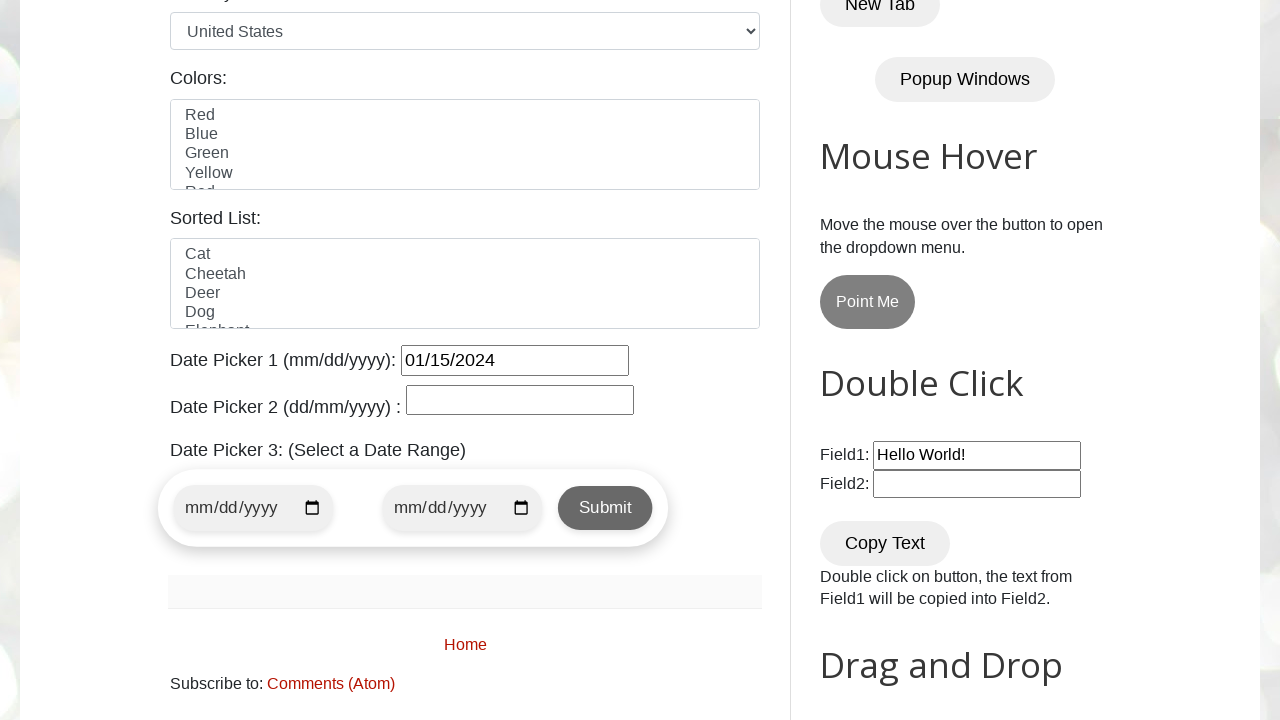